Tests a To-Do app by adding 5 new items to the list and then marking all 10 items (5 pre-existing + 5 new) as completed by clicking their checkboxes.

Starting URL: https://lambdatest.github.io/sample-todo-app/

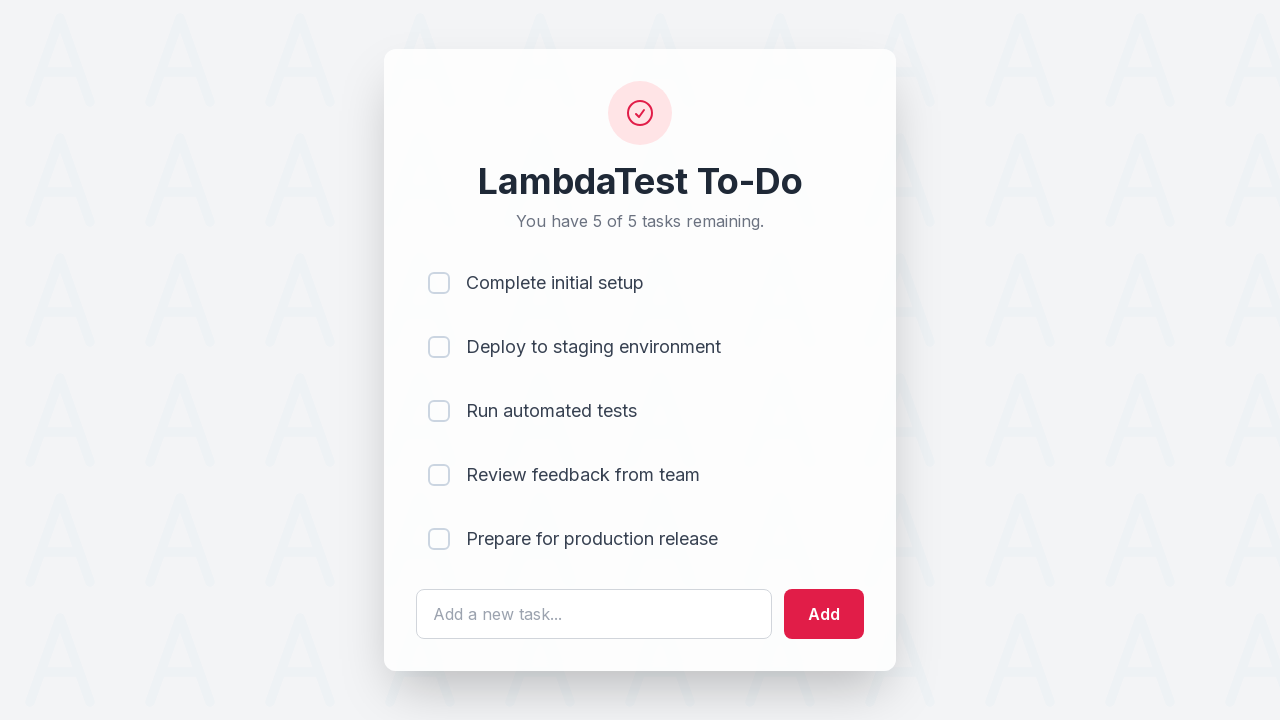

Waited for todo input field to load
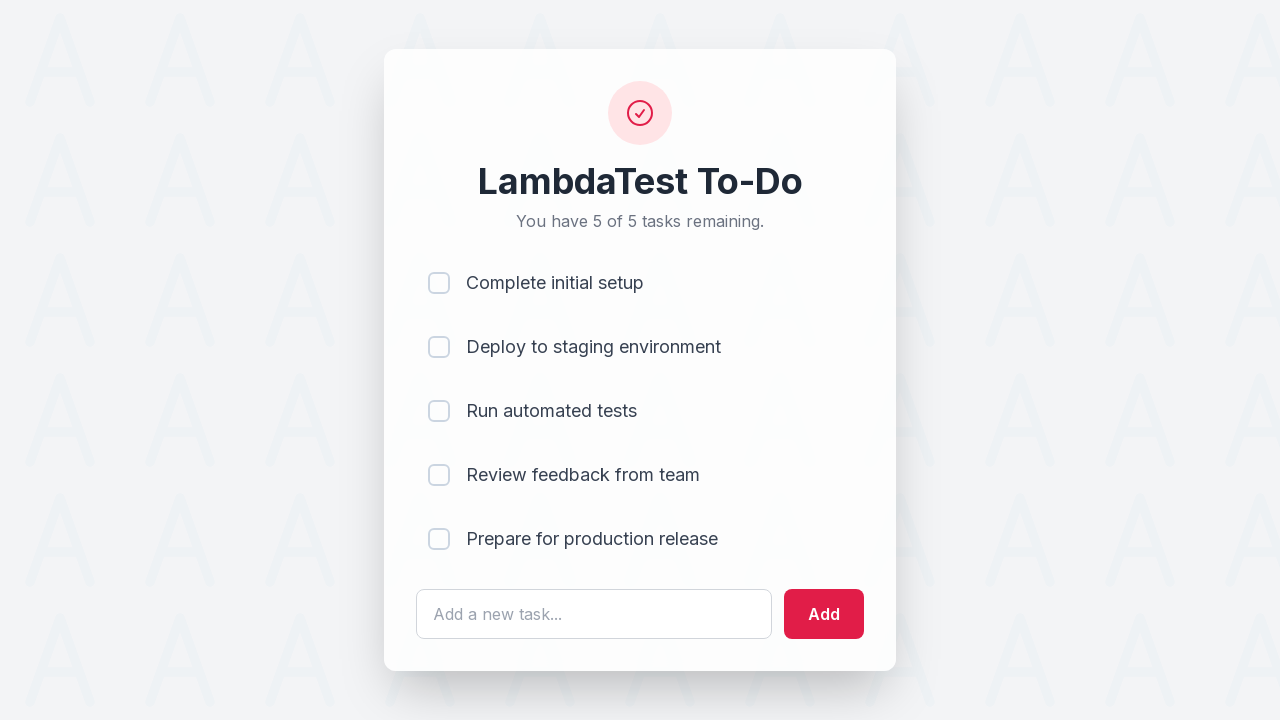

Clicked todo input field to add item 1 at (594, 614) on #sampletodotext
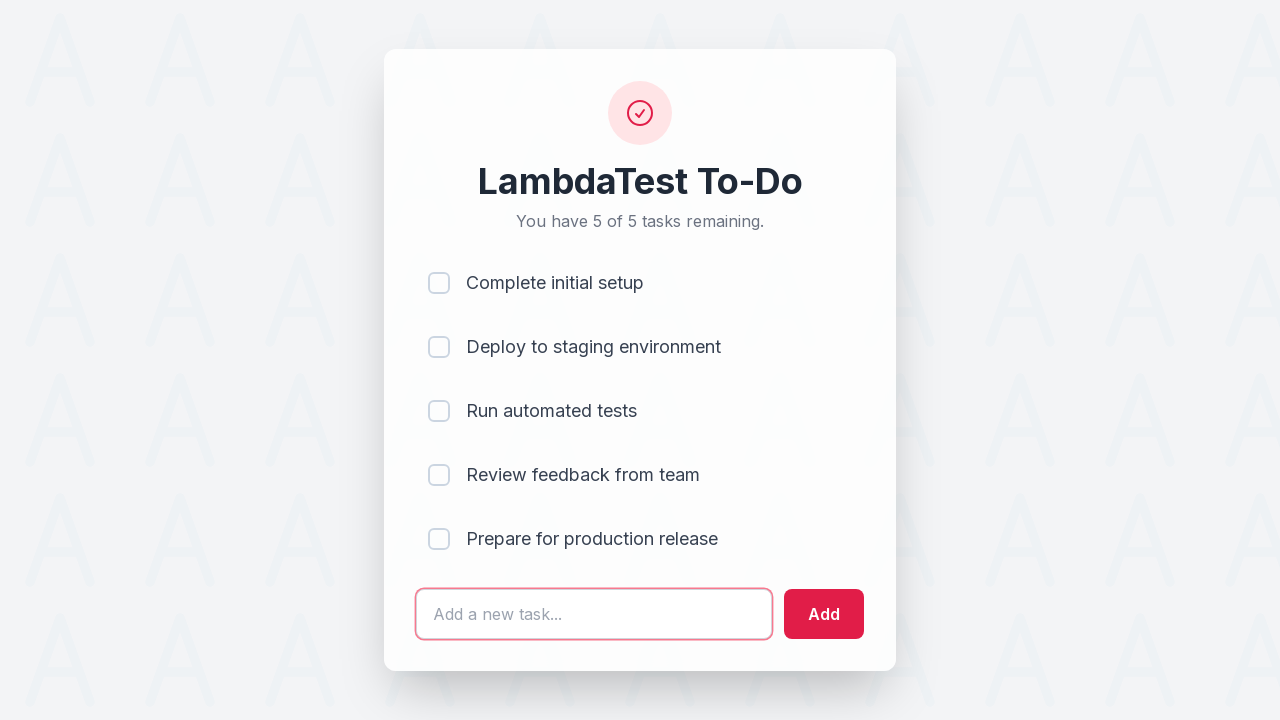

Filled input field with 'Adding a new item 1' on #sampletodotext
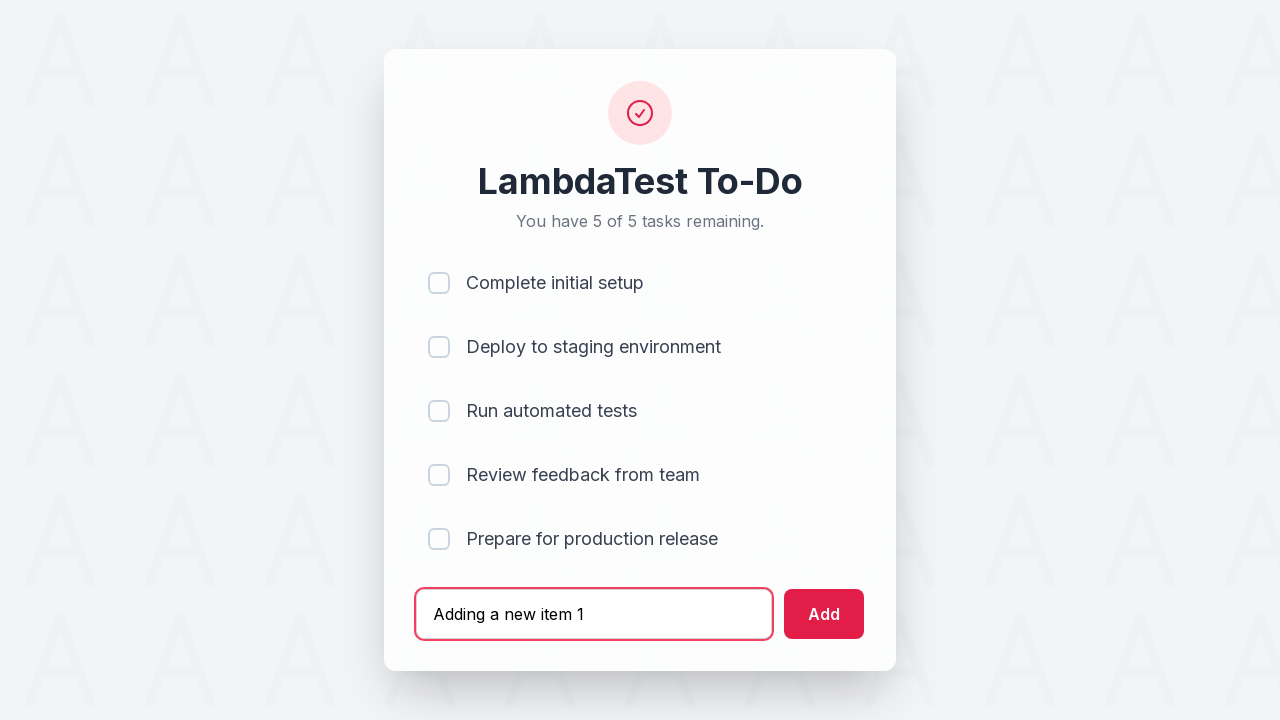

Pressed Enter to add item 1 to the list on #sampletodotext
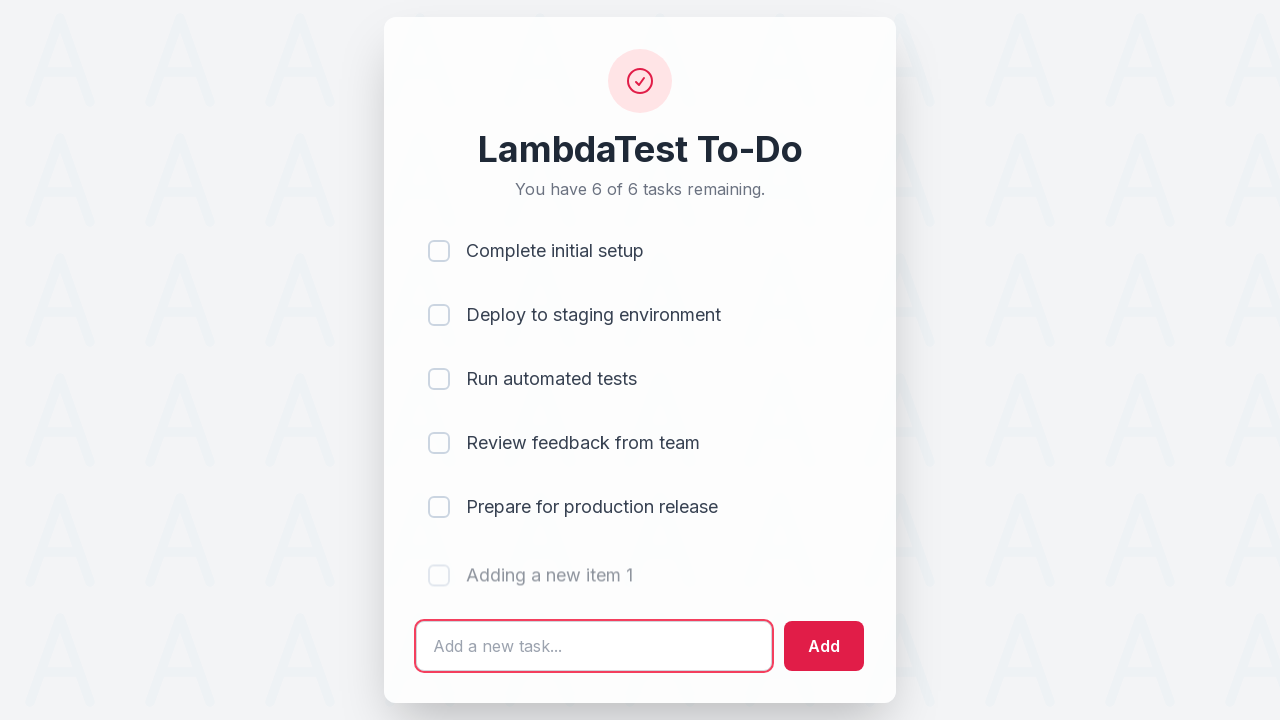

Waited 500ms for item 1 to be added
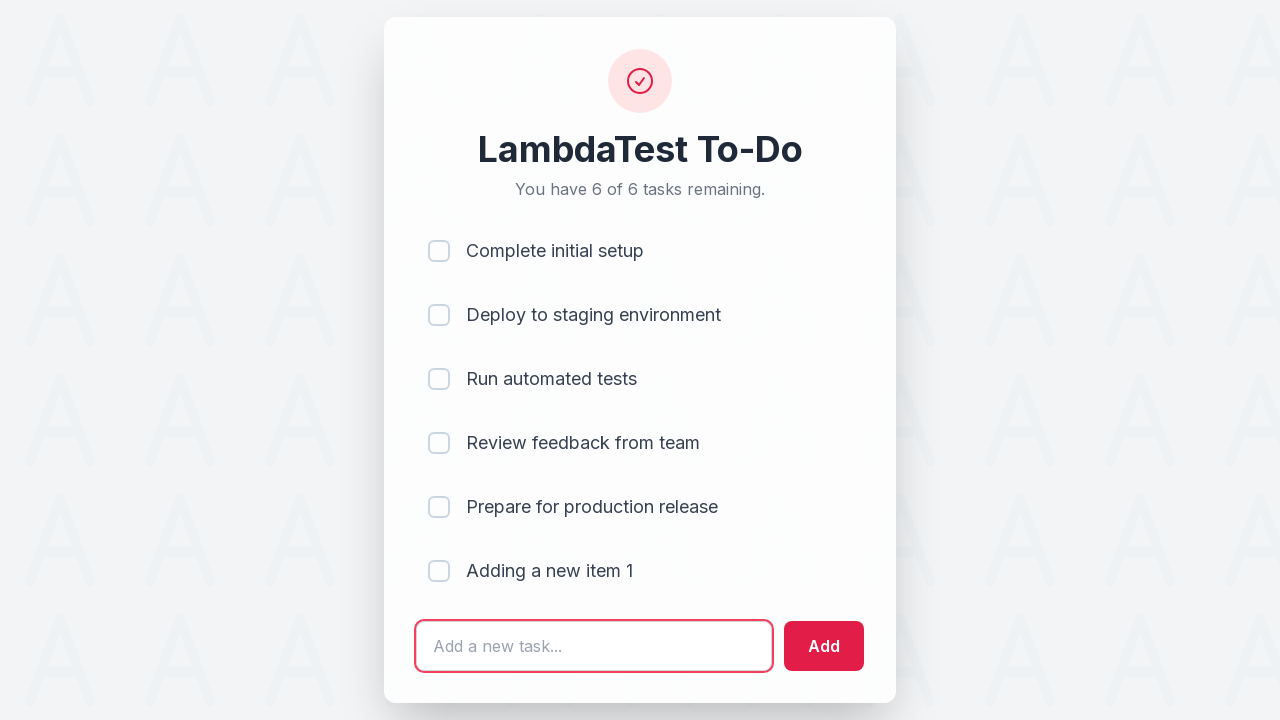

Clicked todo input field to add item 2 at (594, 646) on #sampletodotext
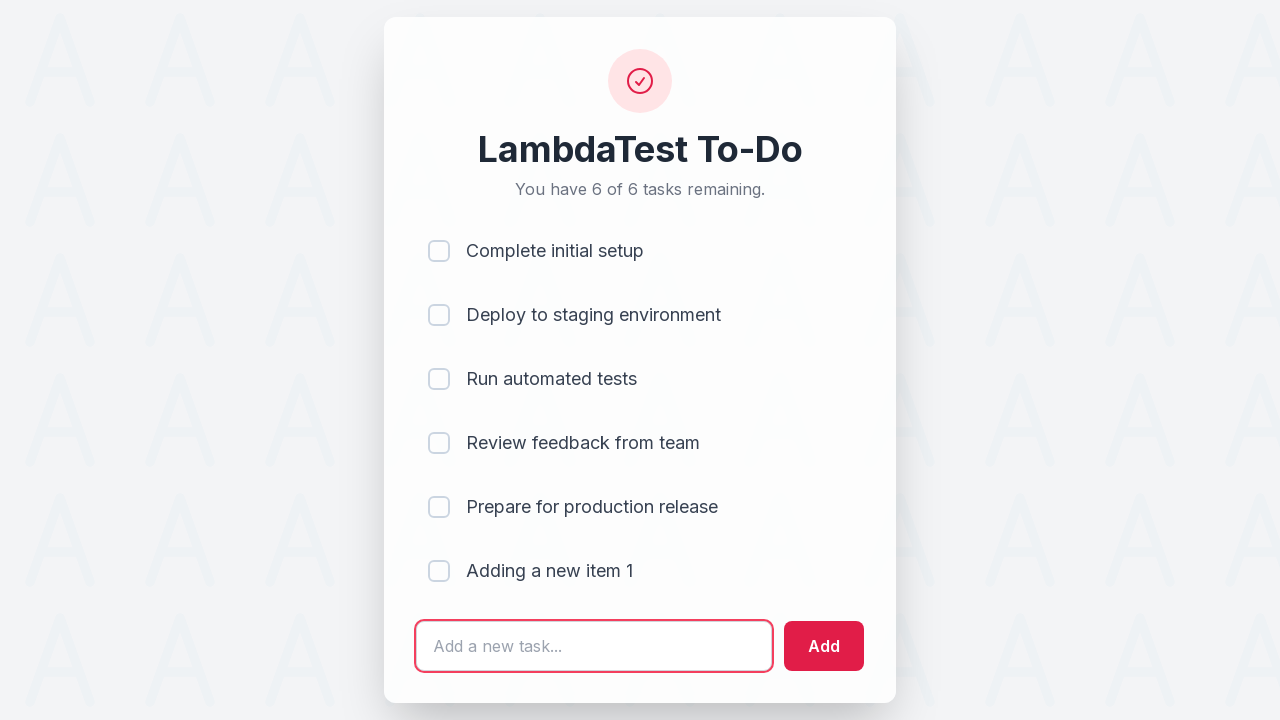

Filled input field with 'Adding a new item 2' on #sampletodotext
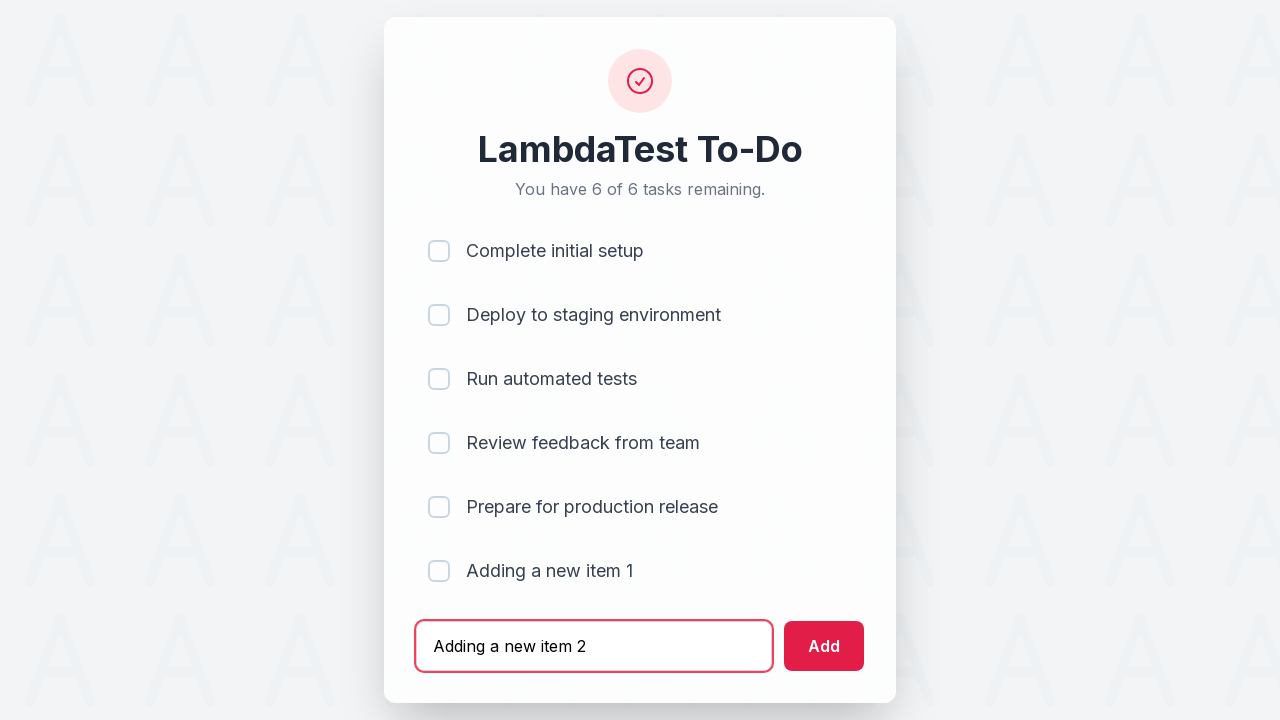

Pressed Enter to add item 2 to the list on #sampletodotext
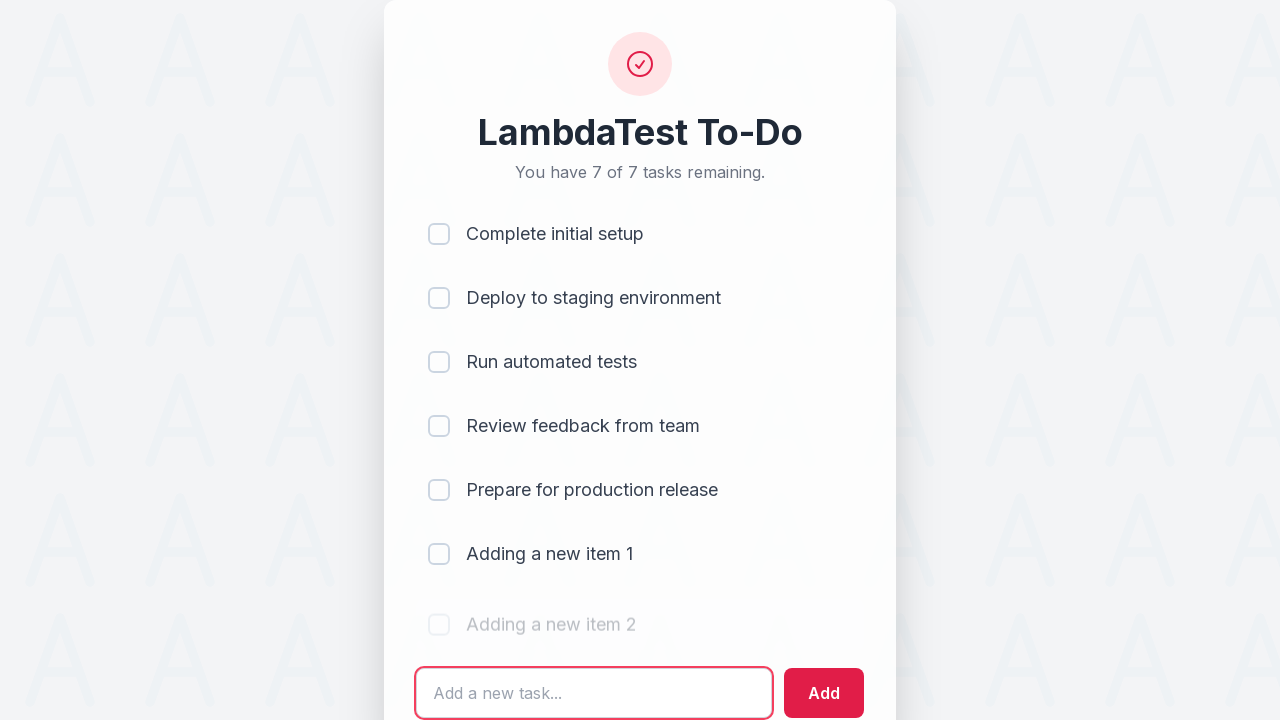

Waited 500ms for item 2 to be added
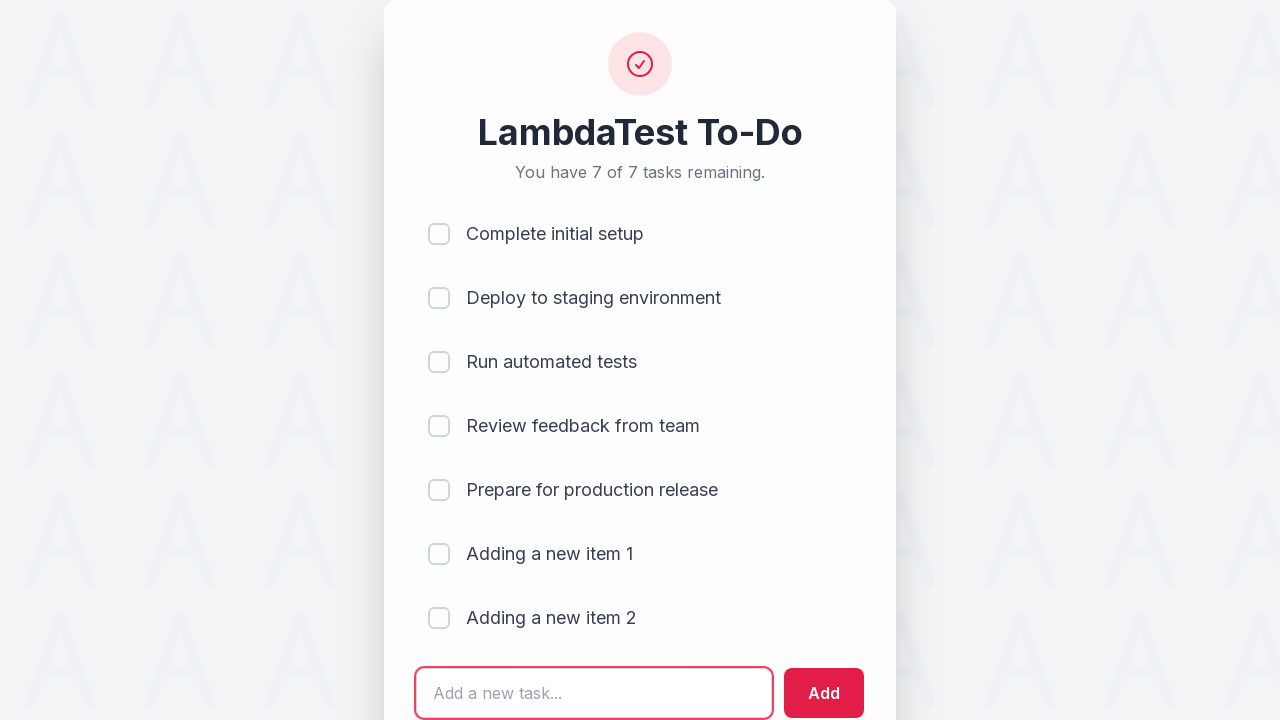

Clicked todo input field to add item 3 at (594, 693) on #sampletodotext
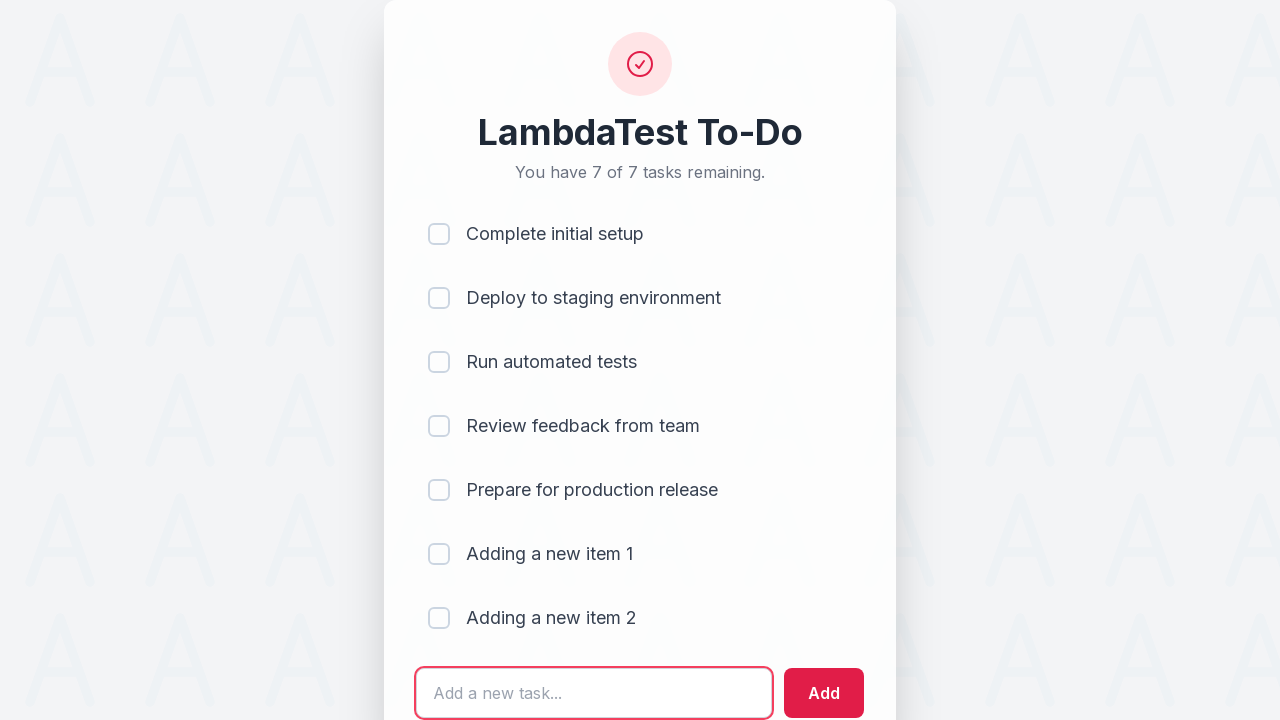

Filled input field with 'Adding a new item 3' on #sampletodotext
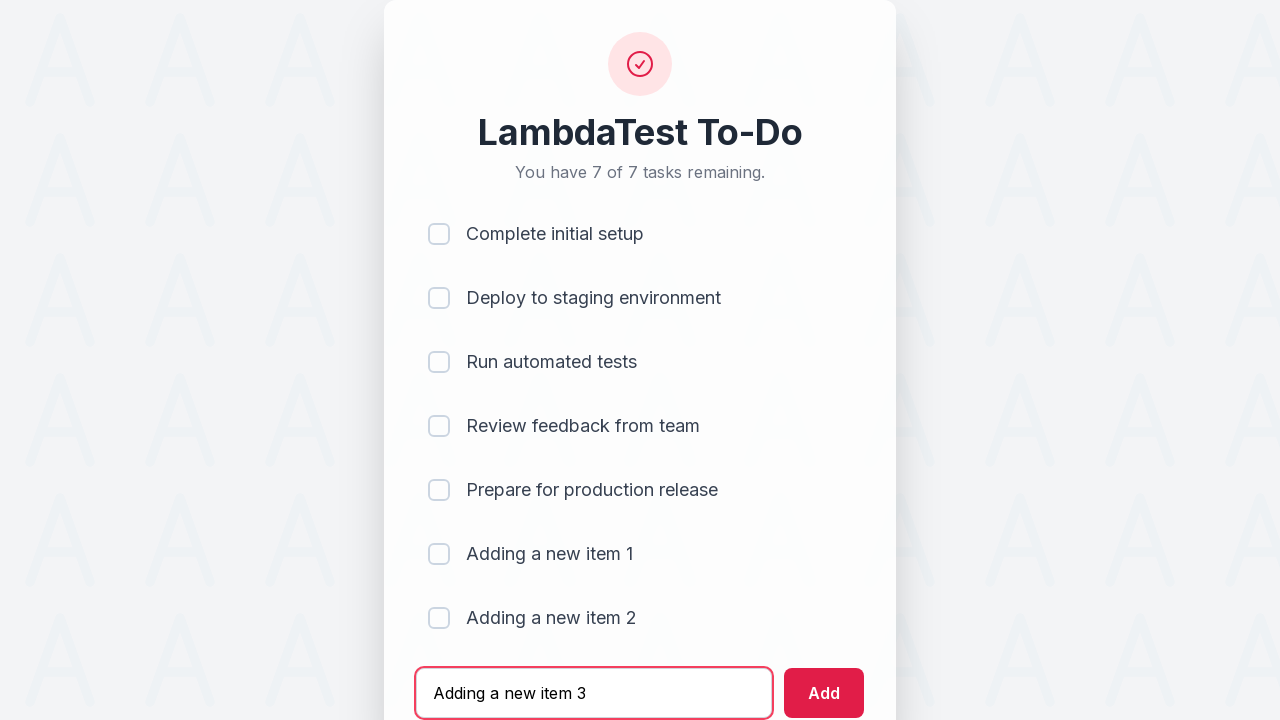

Pressed Enter to add item 3 to the list on #sampletodotext
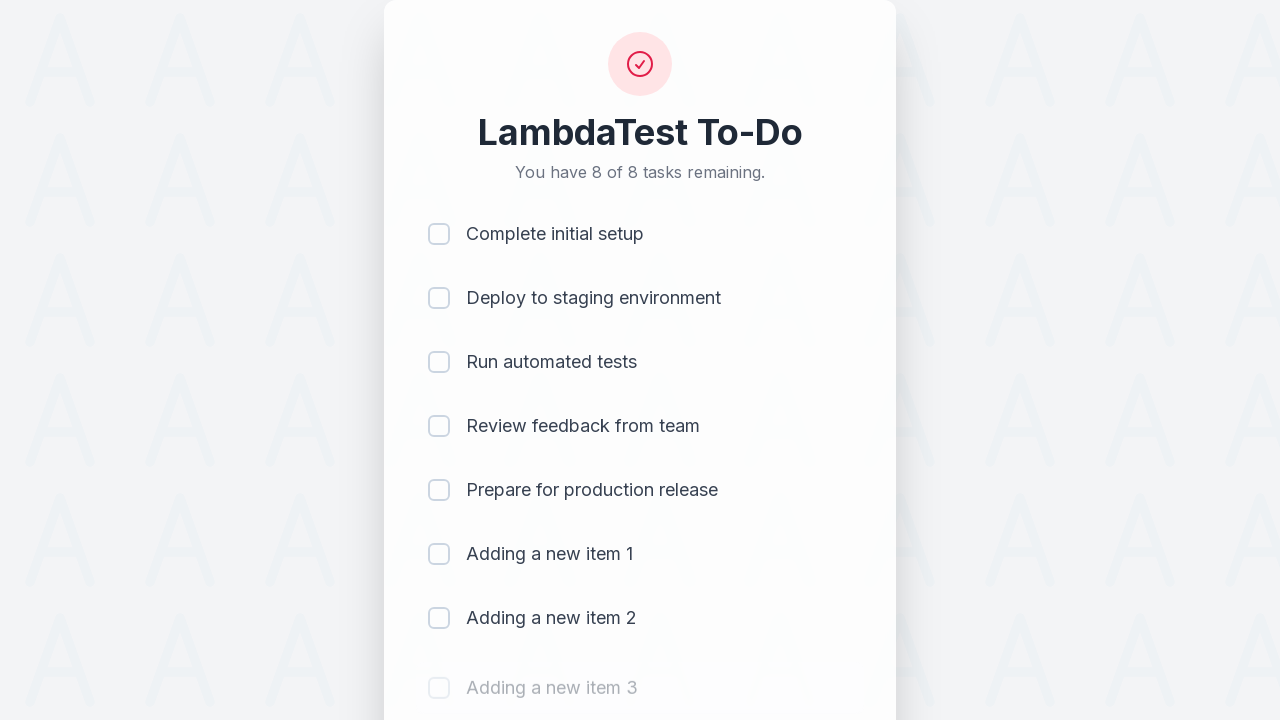

Waited 500ms for item 3 to be added
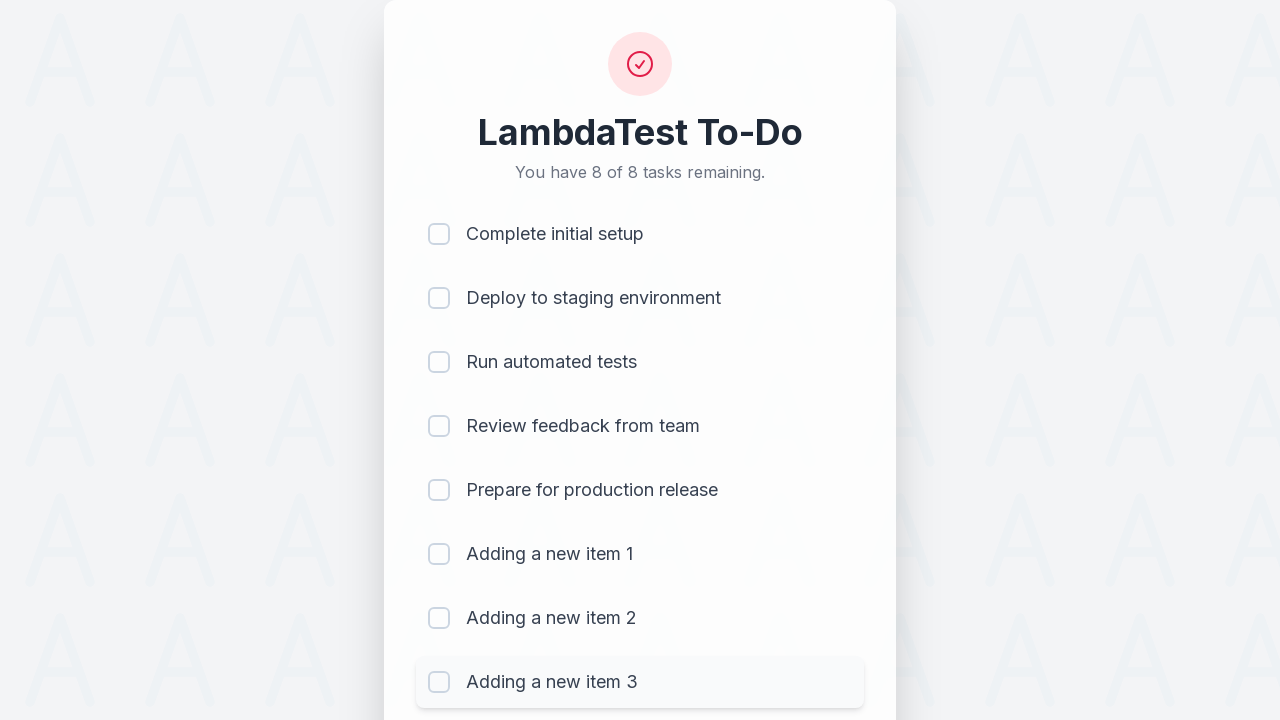

Clicked todo input field to add item 4 at (594, 663) on #sampletodotext
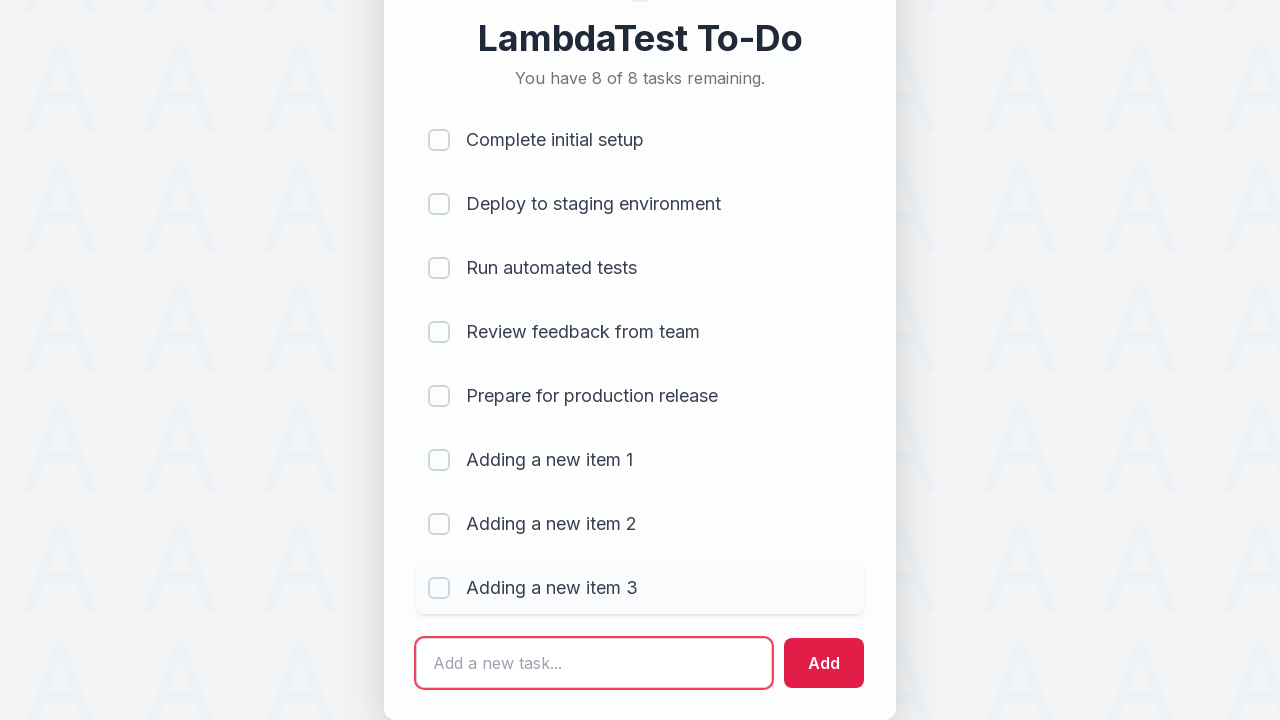

Filled input field with 'Adding a new item 4' on #sampletodotext
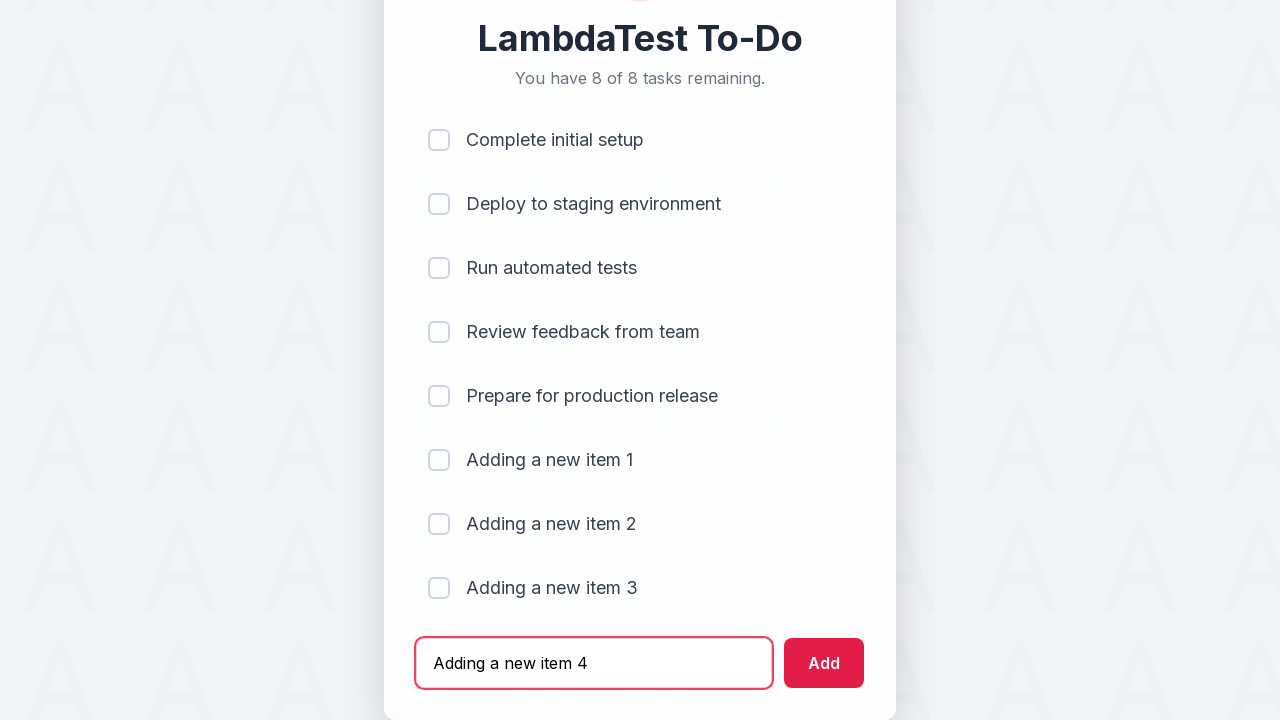

Pressed Enter to add item 4 to the list on #sampletodotext
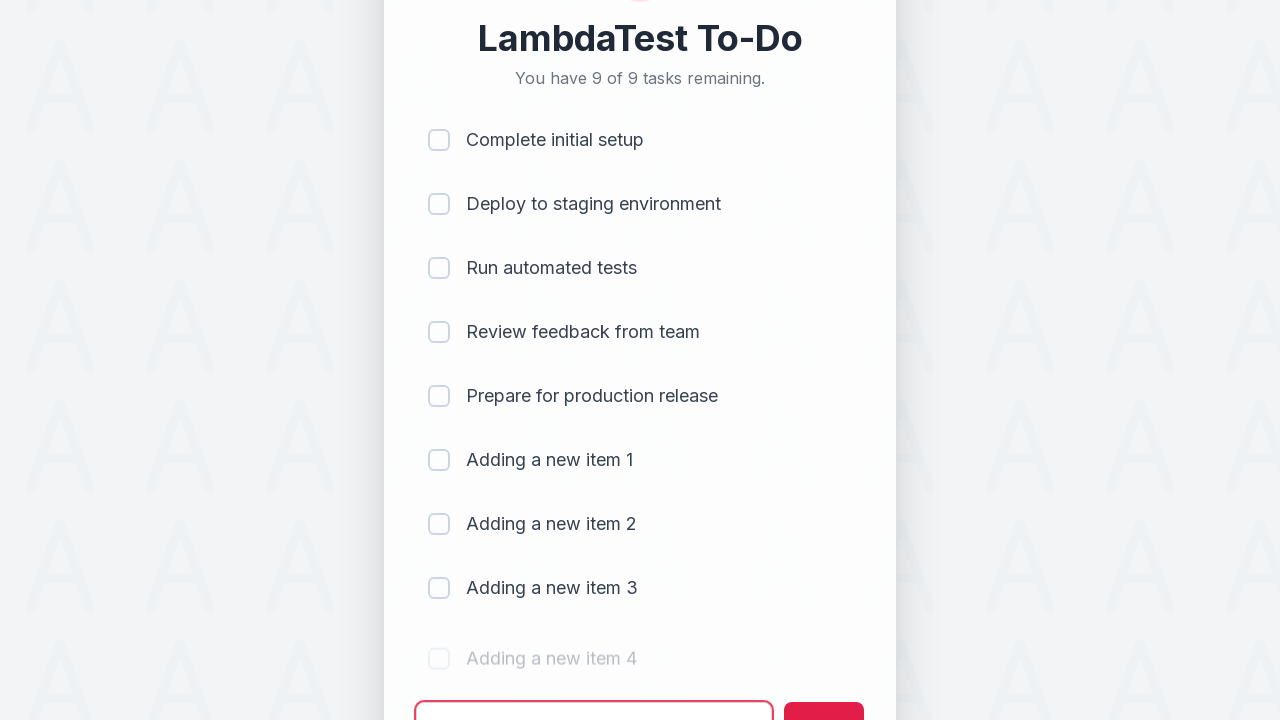

Waited 500ms for item 4 to be added
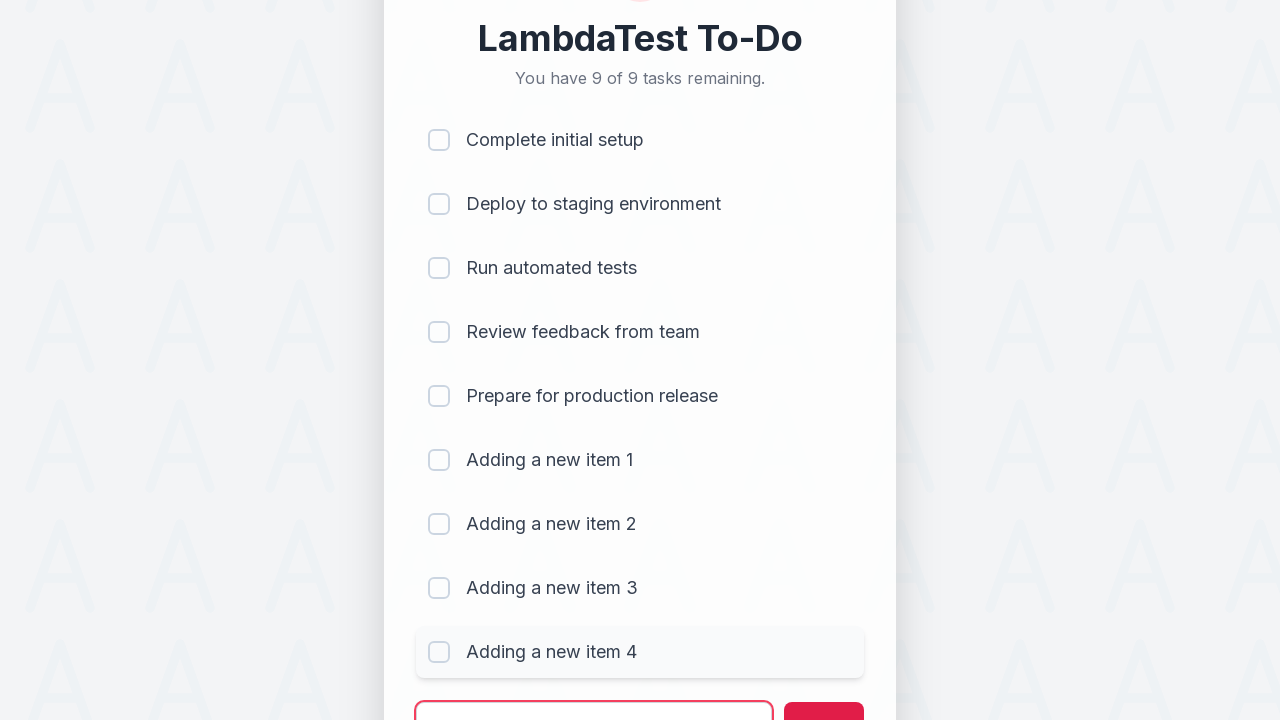

Clicked todo input field to add item 5 at (594, 695) on #sampletodotext
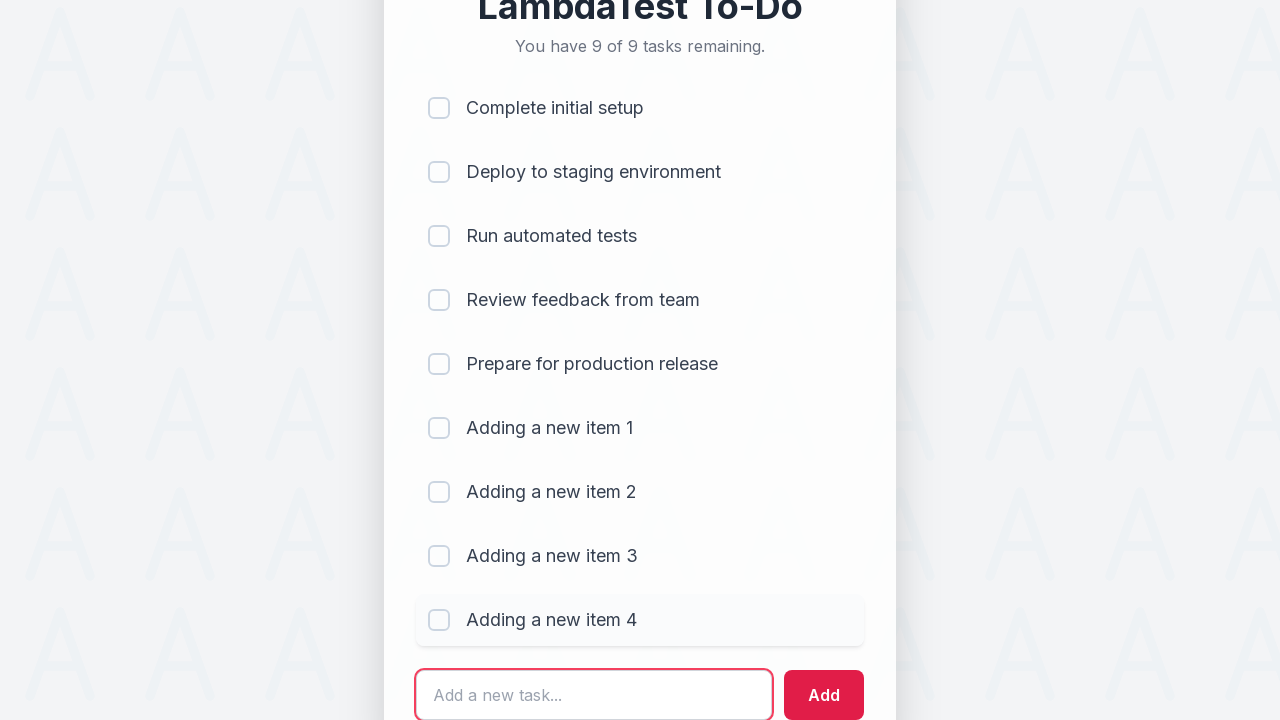

Filled input field with 'Adding a new item 5' on #sampletodotext
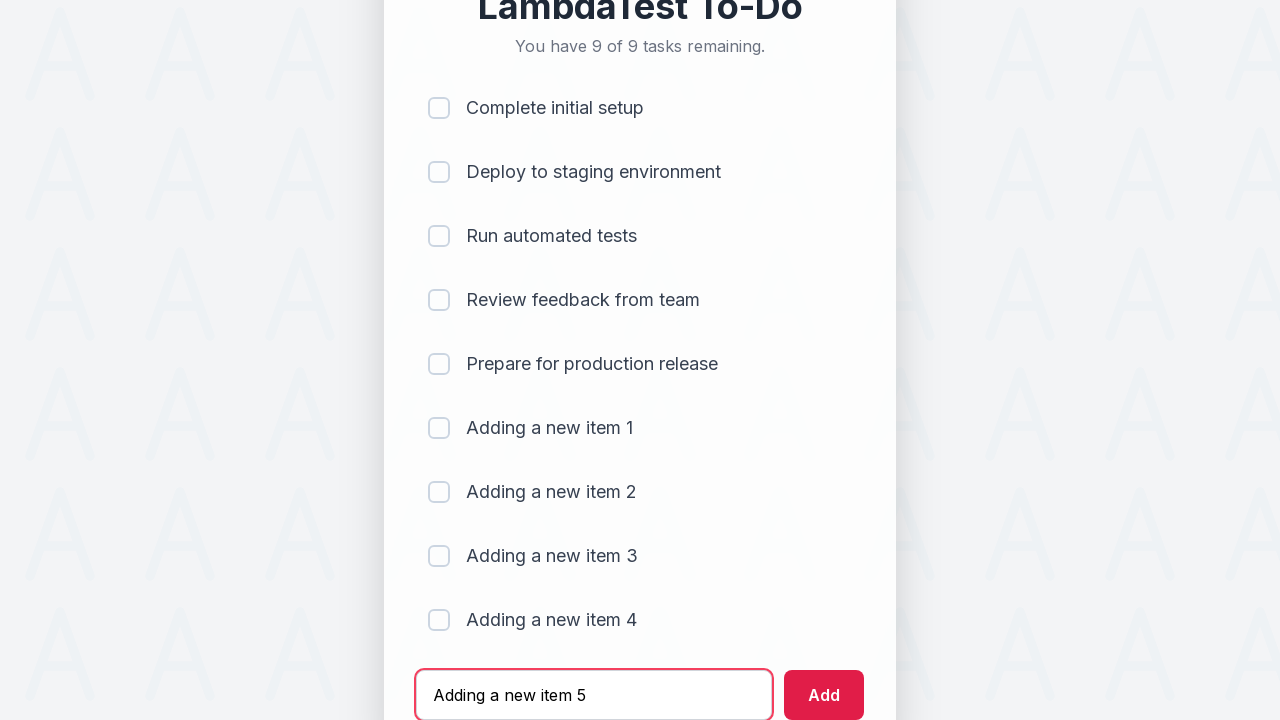

Pressed Enter to add item 5 to the list on #sampletodotext
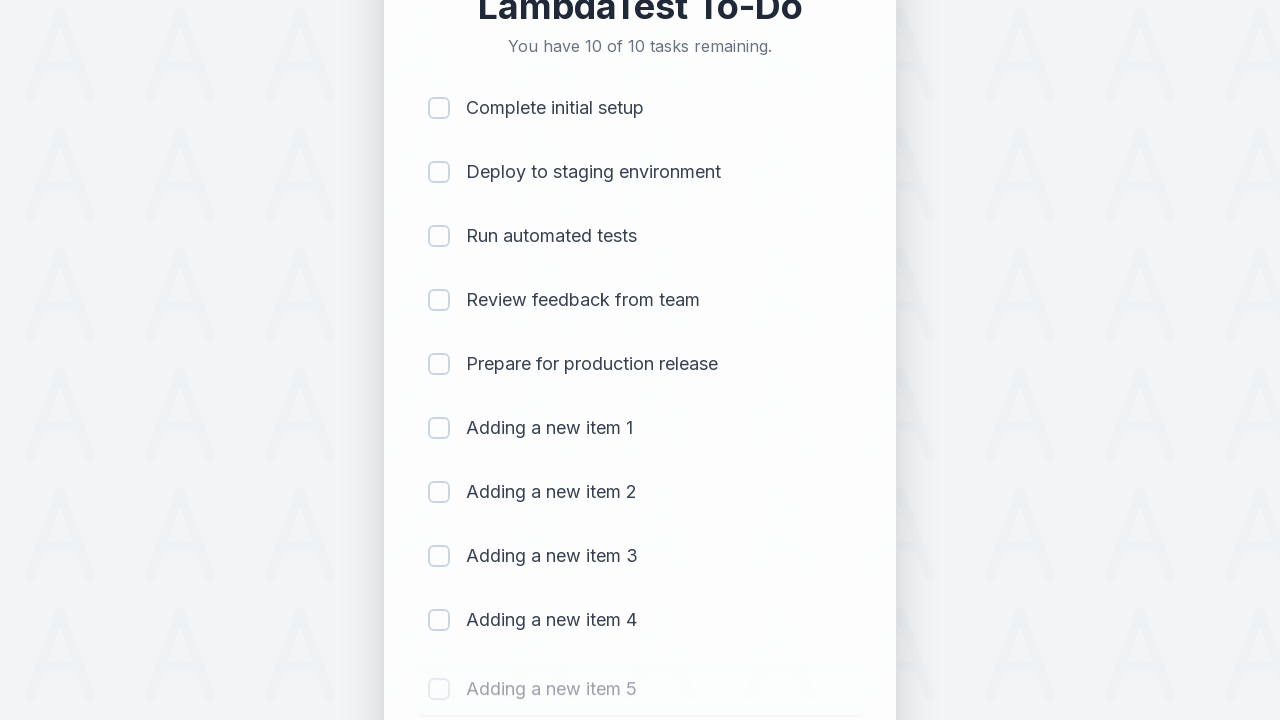

Waited 500ms for item 5 to be added
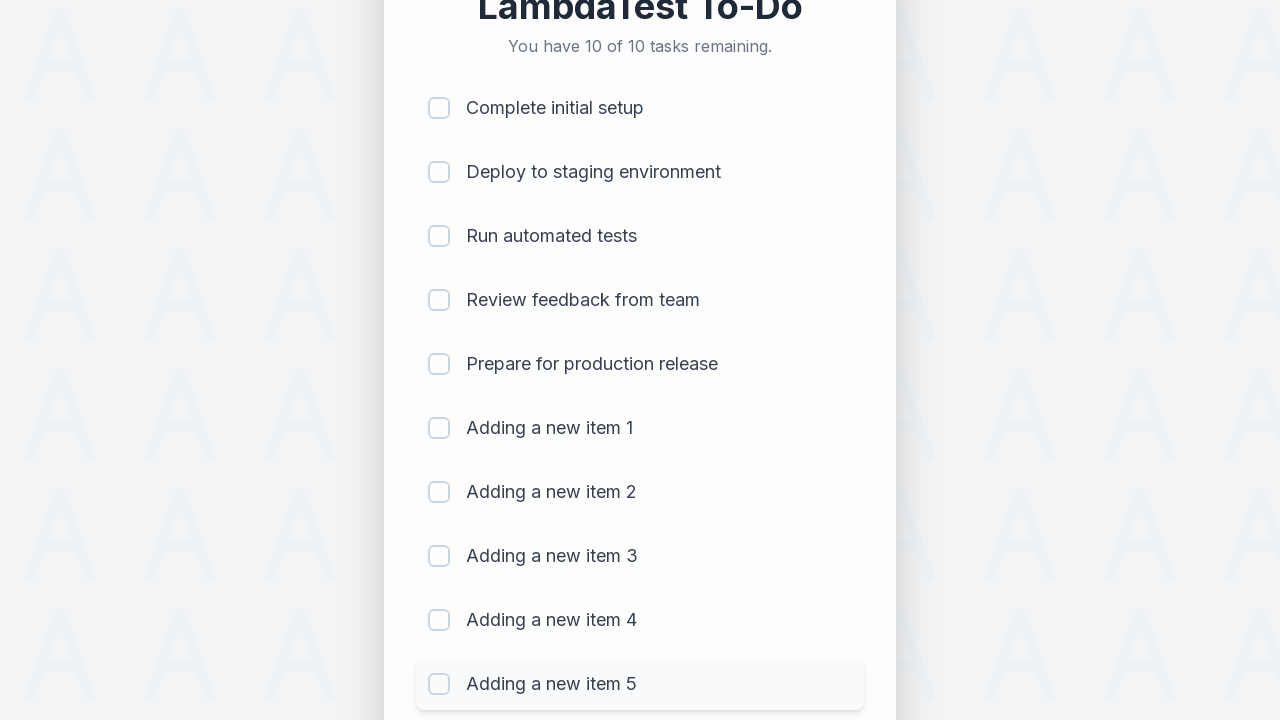

Clicked checkbox for item 1 to mark as completed at (439, 108) on (//input[@type='checkbox'])[1]
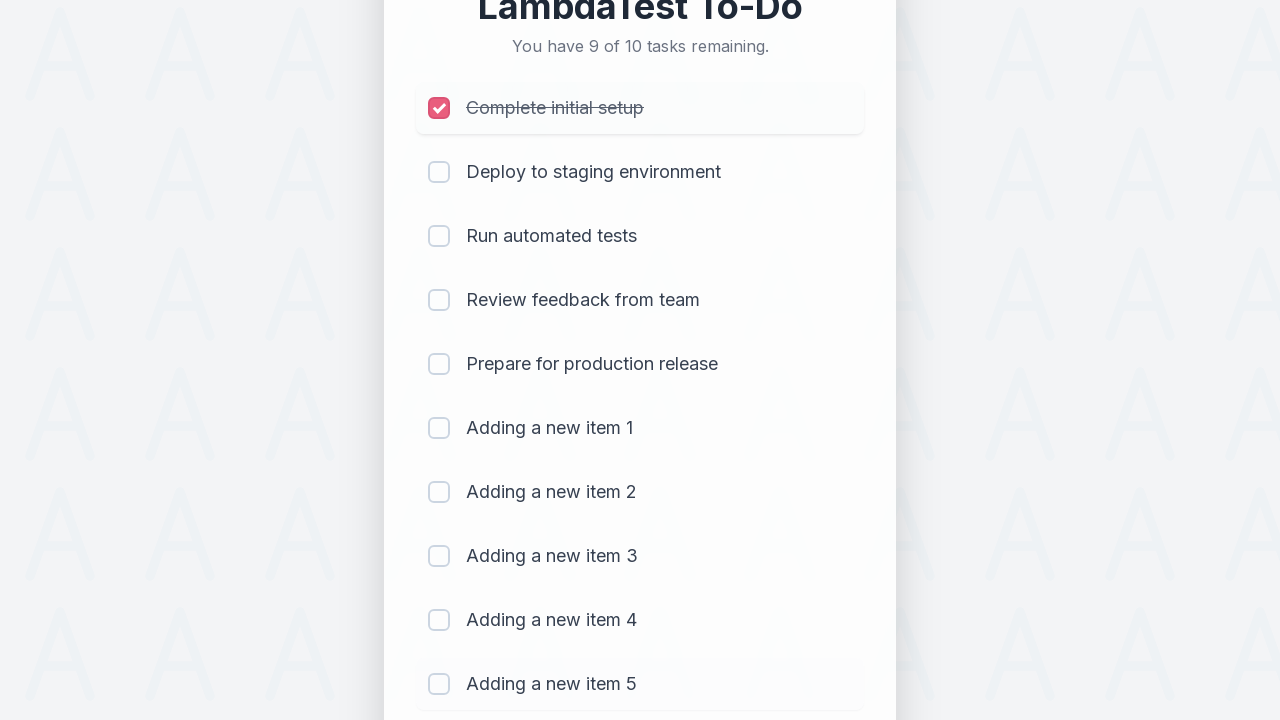

Waited 300ms for item 1 completion to register
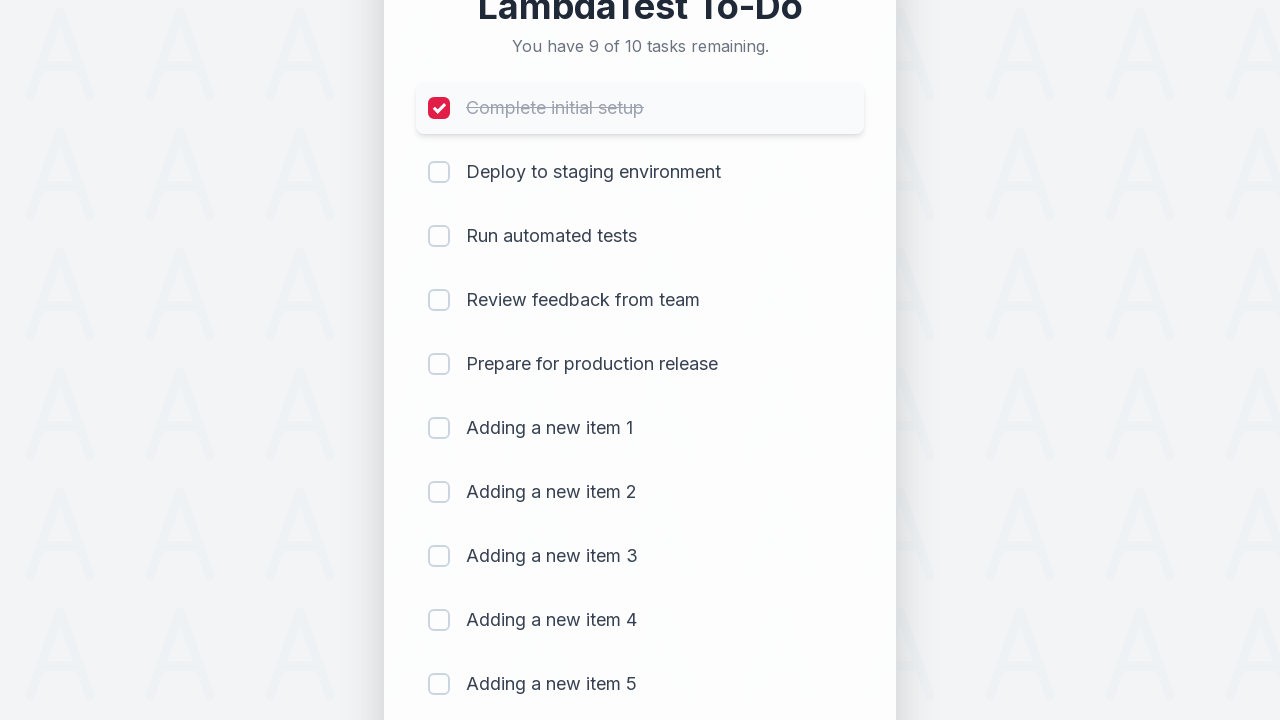

Clicked checkbox for item 2 to mark as completed at (439, 172) on (//input[@type='checkbox'])[2]
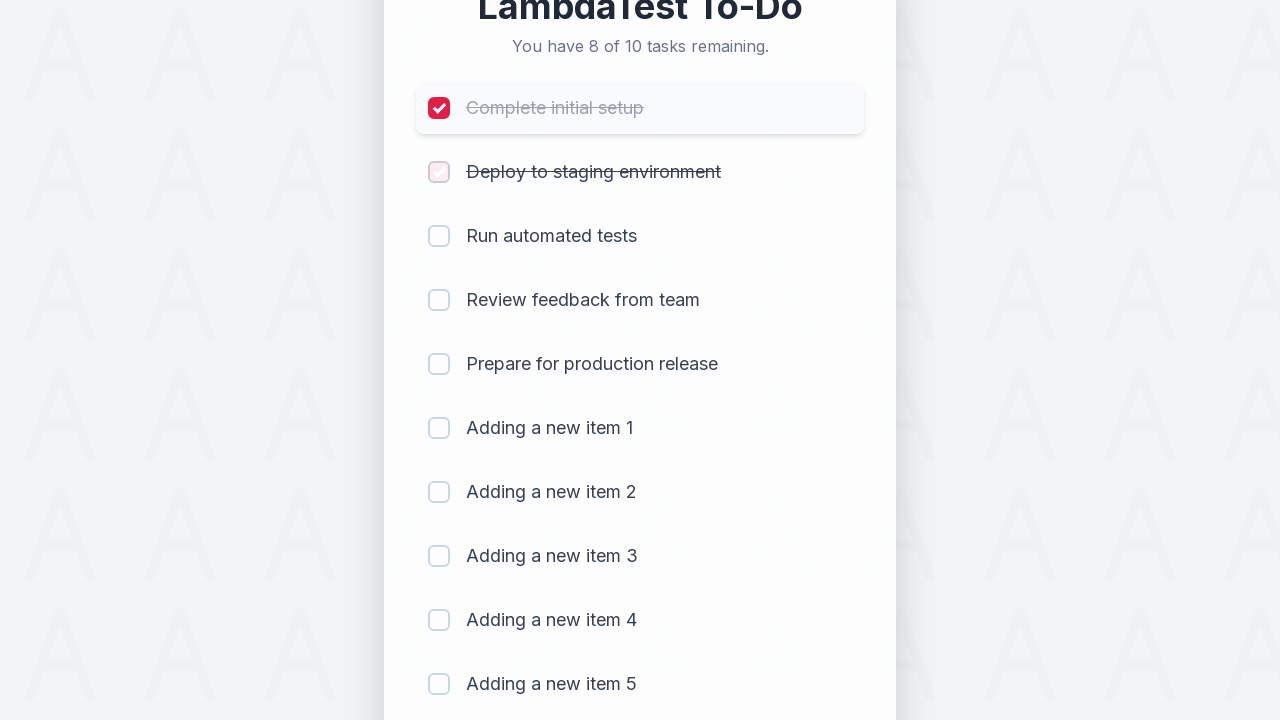

Waited 300ms for item 2 completion to register
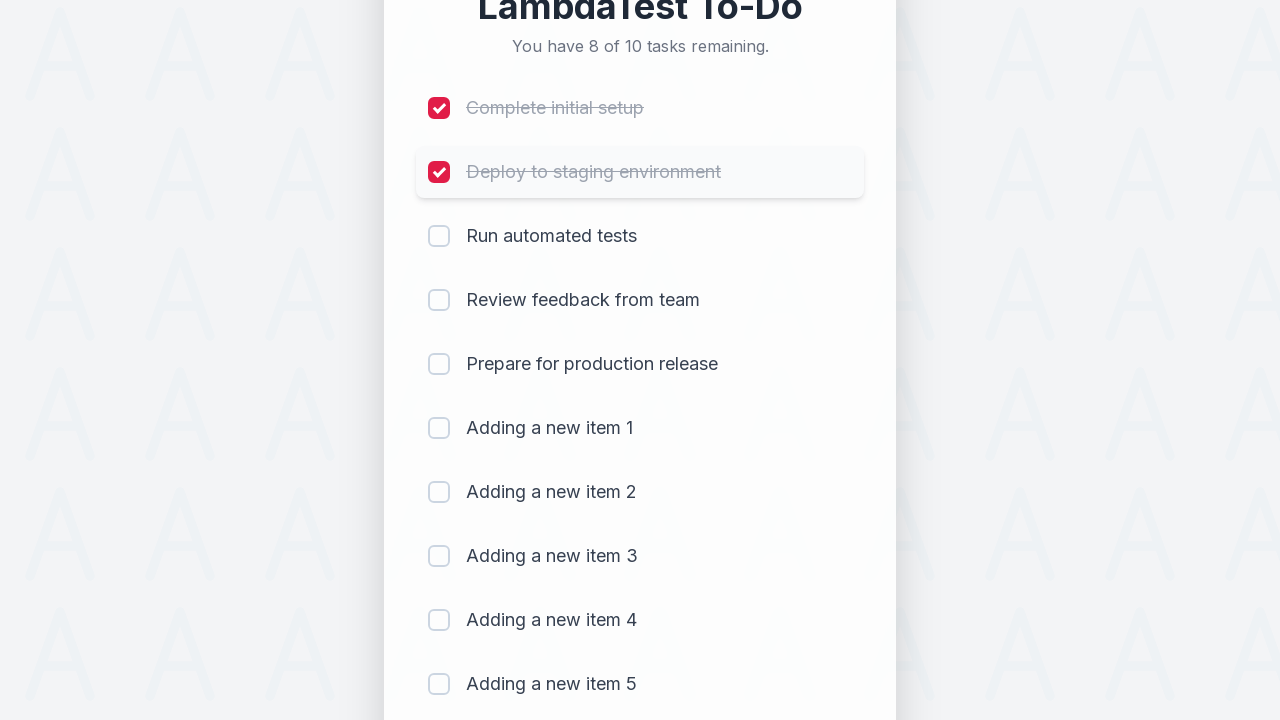

Clicked checkbox for item 3 to mark as completed at (439, 236) on (//input[@type='checkbox'])[3]
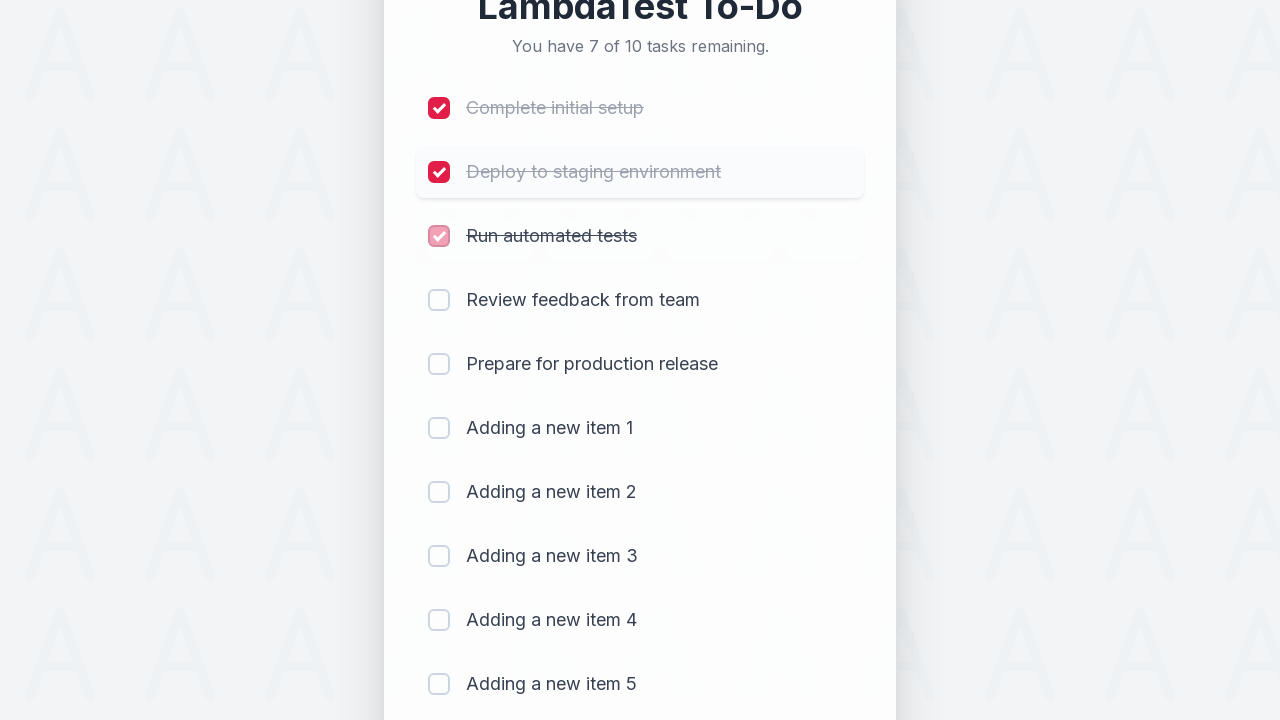

Waited 300ms for item 3 completion to register
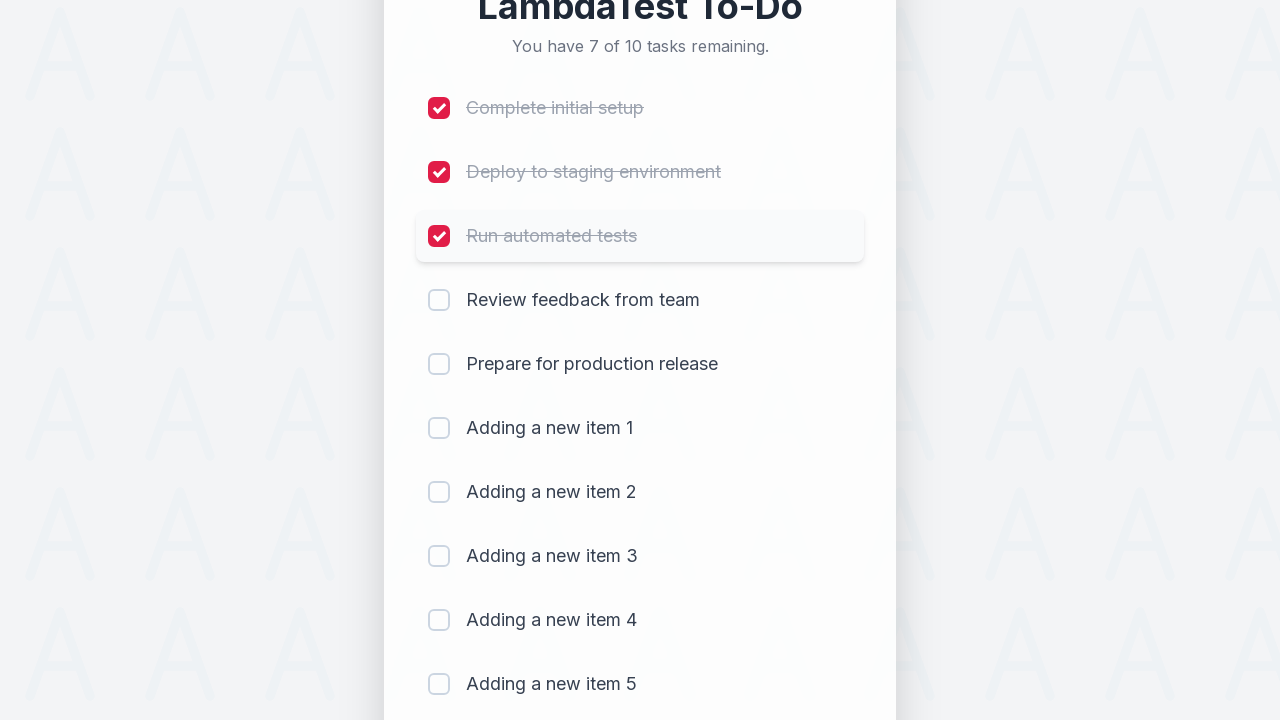

Clicked checkbox for item 4 to mark as completed at (439, 300) on (//input[@type='checkbox'])[4]
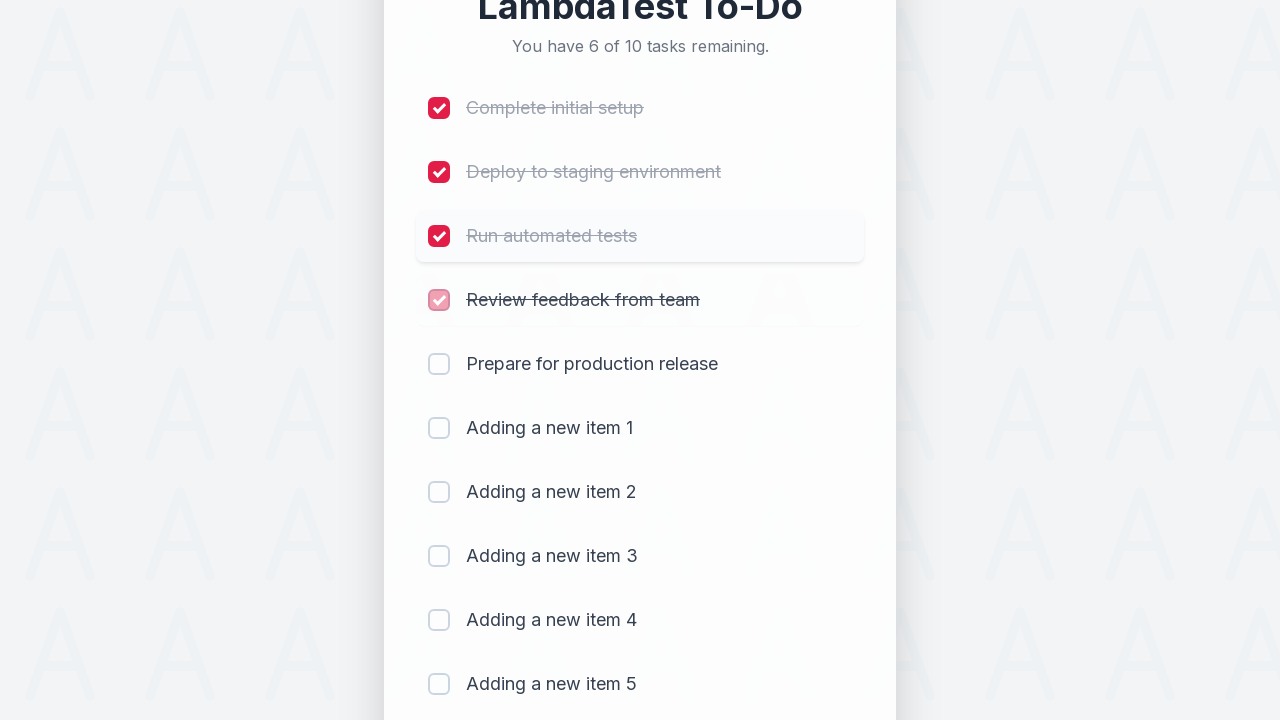

Waited 300ms for item 4 completion to register
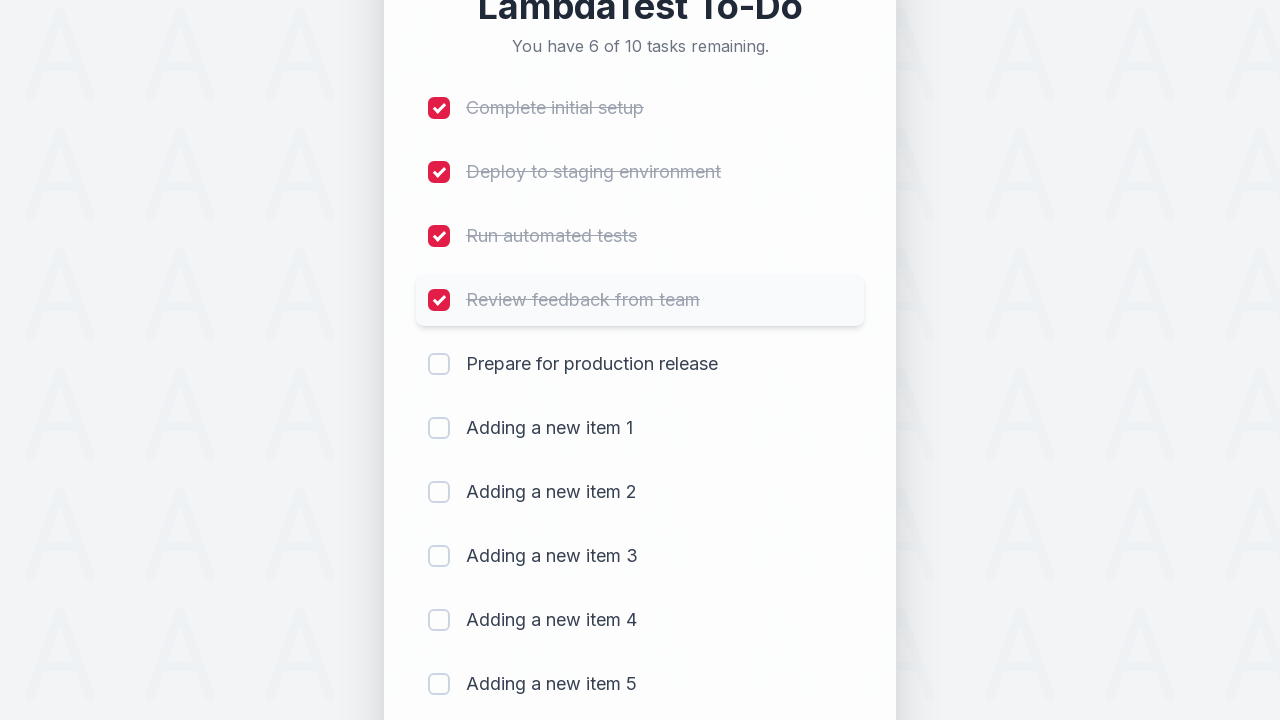

Clicked checkbox for item 5 to mark as completed at (439, 364) on (//input[@type='checkbox'])[5]
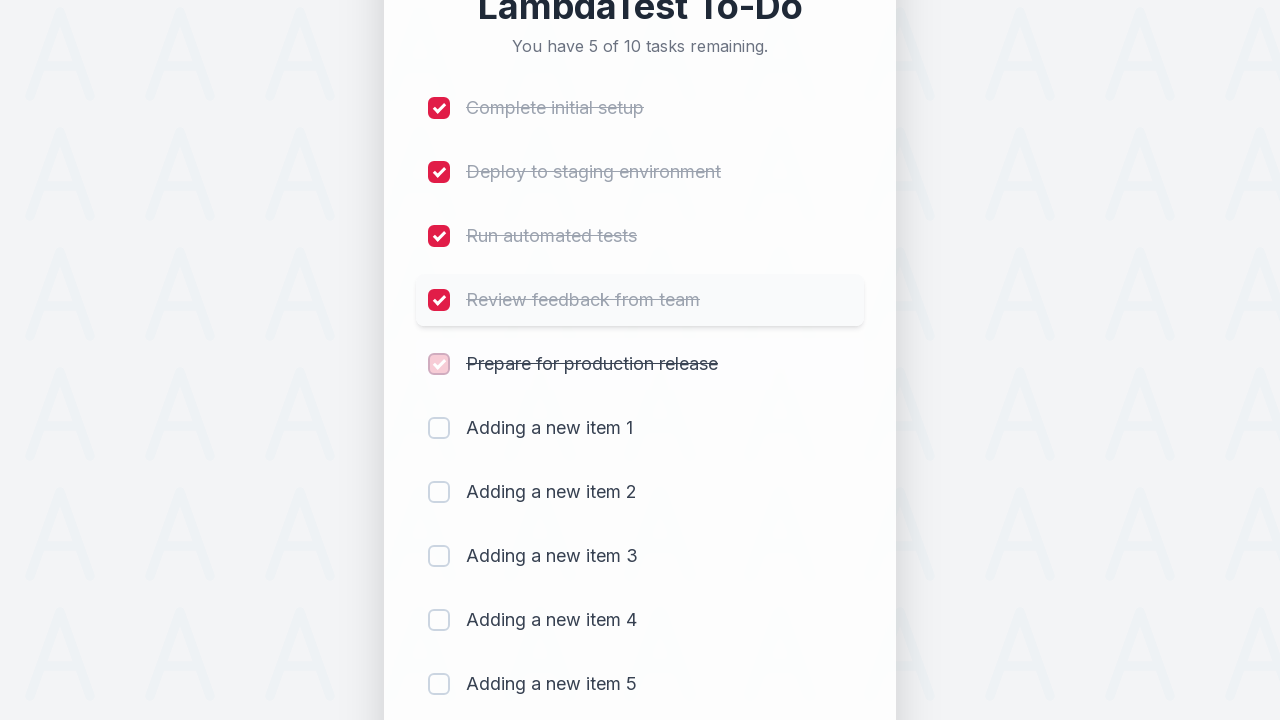

Waited 300ms for item 5 completion to register
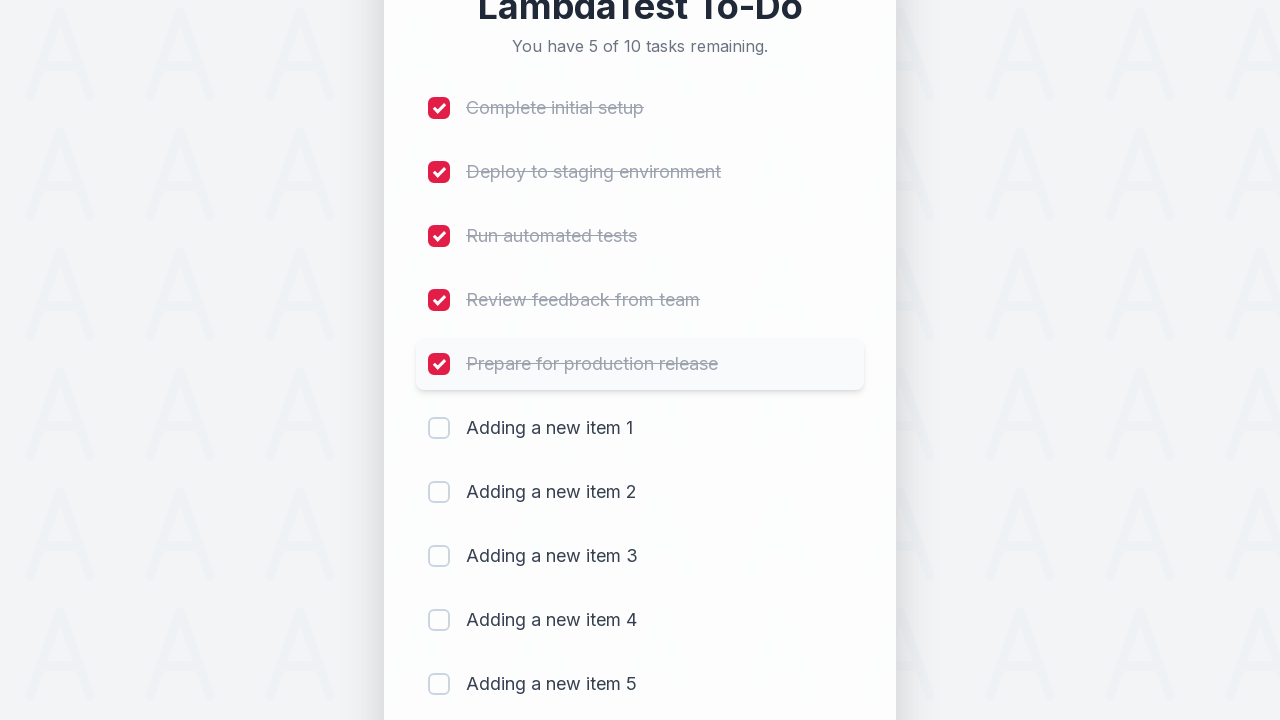

Clicked checkbox for item 6 to mark as completed at (439, 428) on (//input[@type='checkbox'])[6]
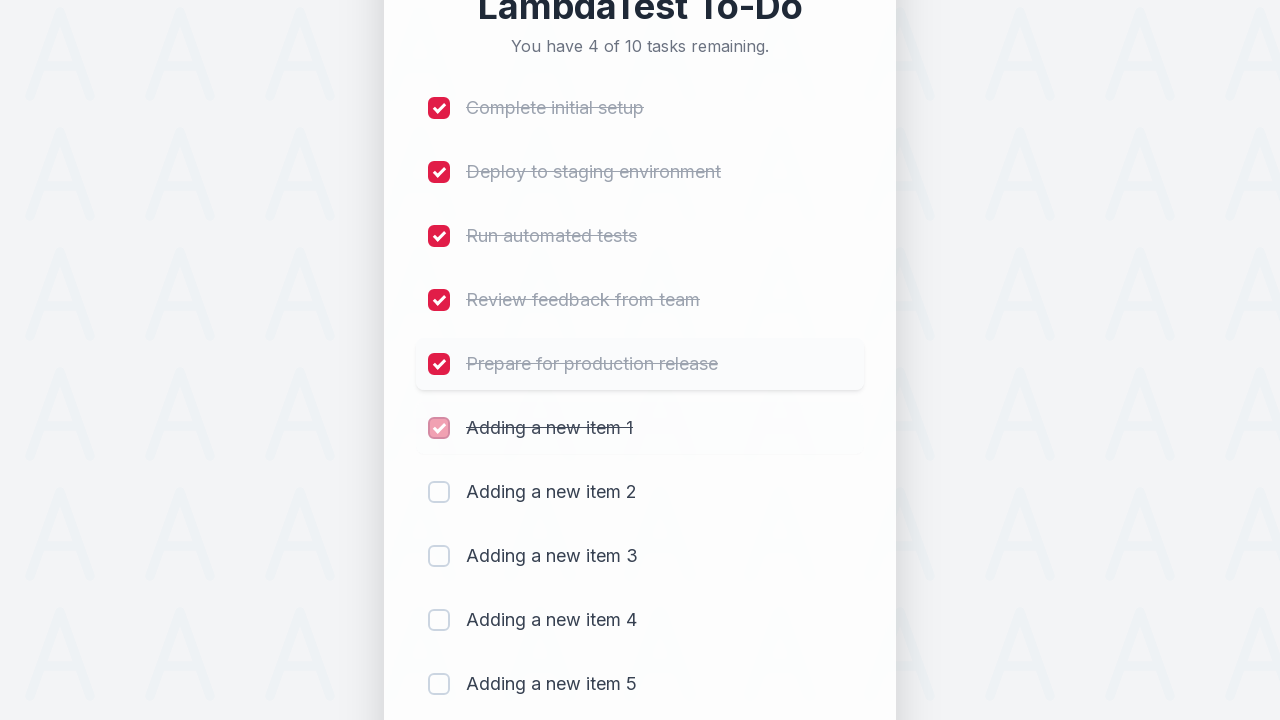

Waited 300ms for item 6 completion to register
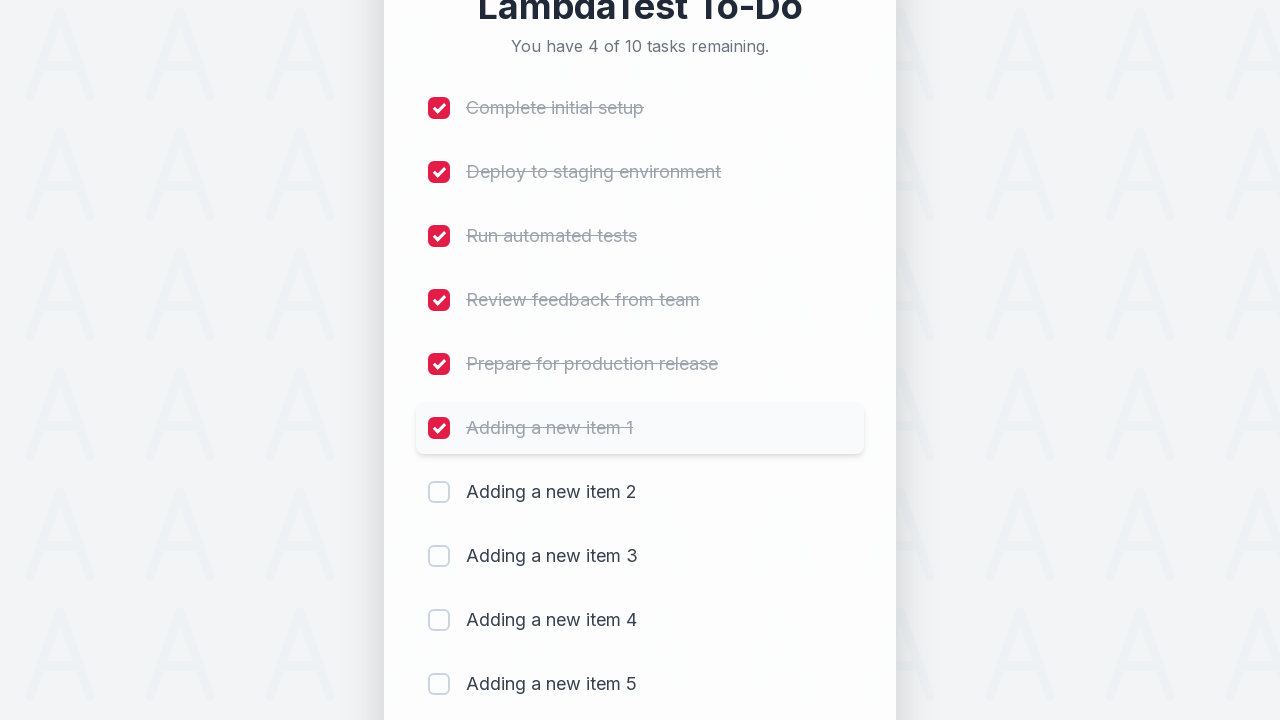

Clicked checkbox for item 7 to mark as completed at (439, 492) on (//input[@type='checkbox'])[7]
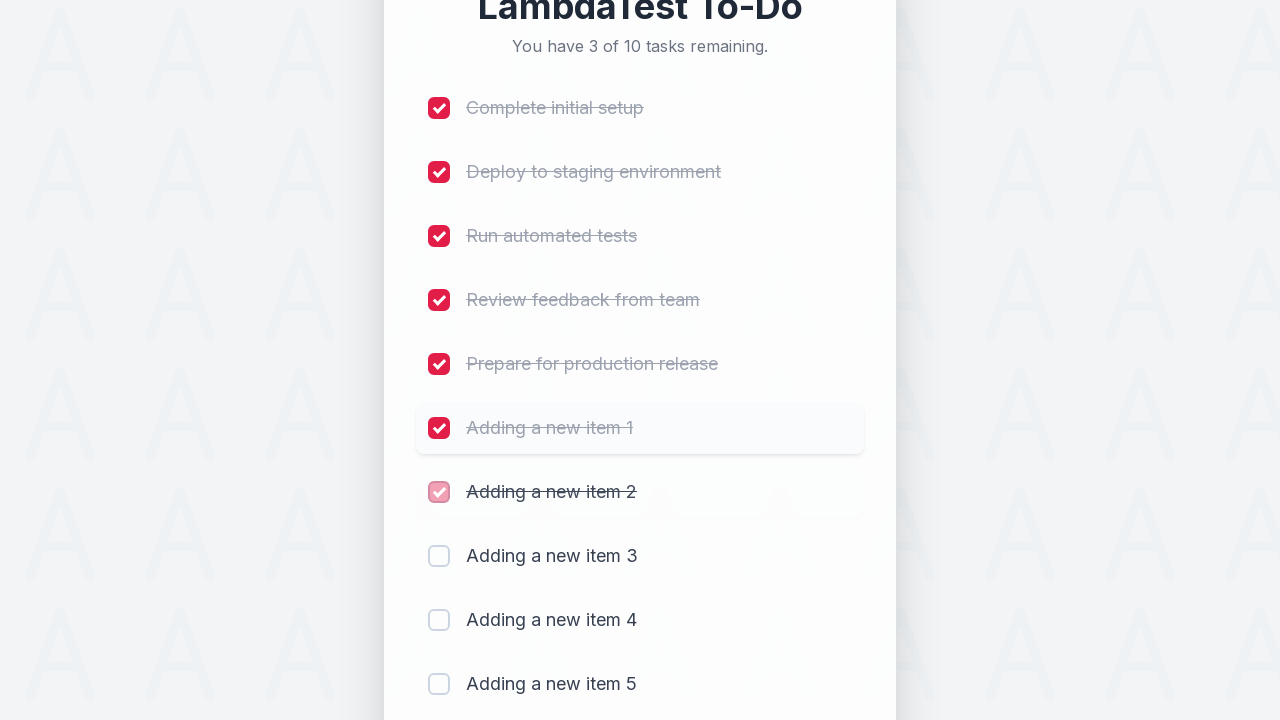

Waited 300ms for item 7 completion to register
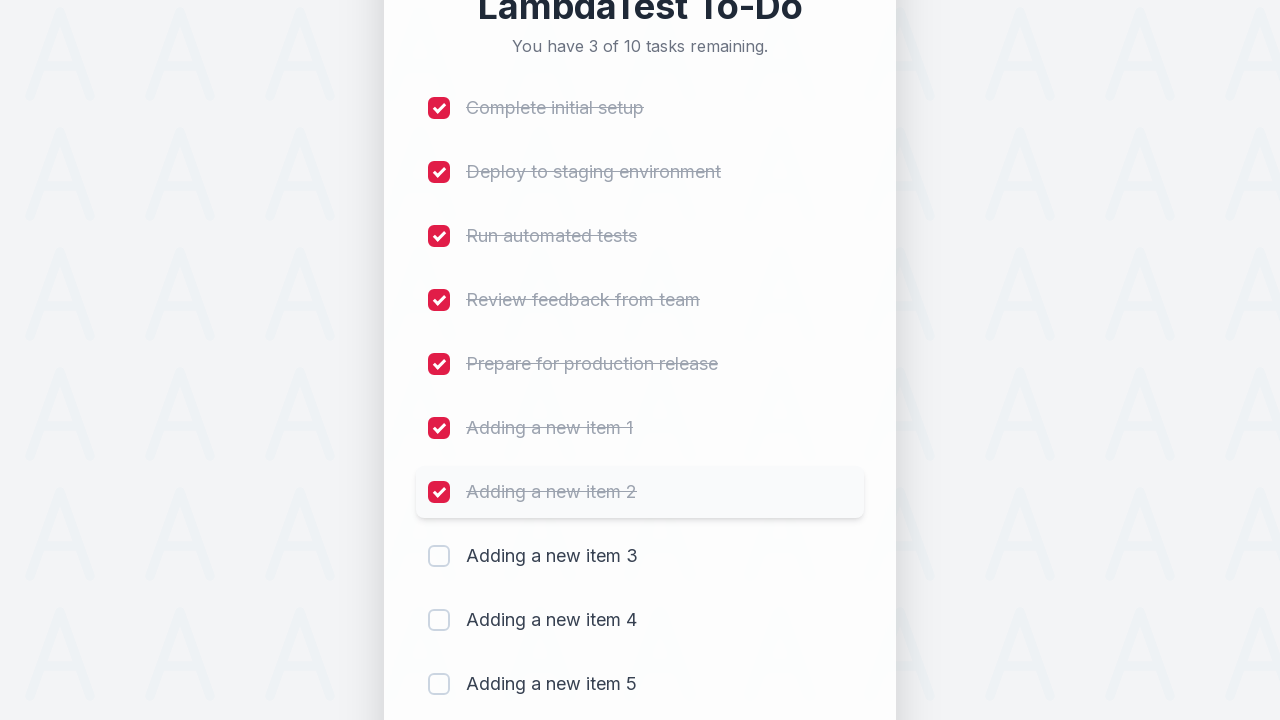

Clicked checkbox for item 8 to mark as completed at (439, 556) on (//input[@type='checkbox'])[8]
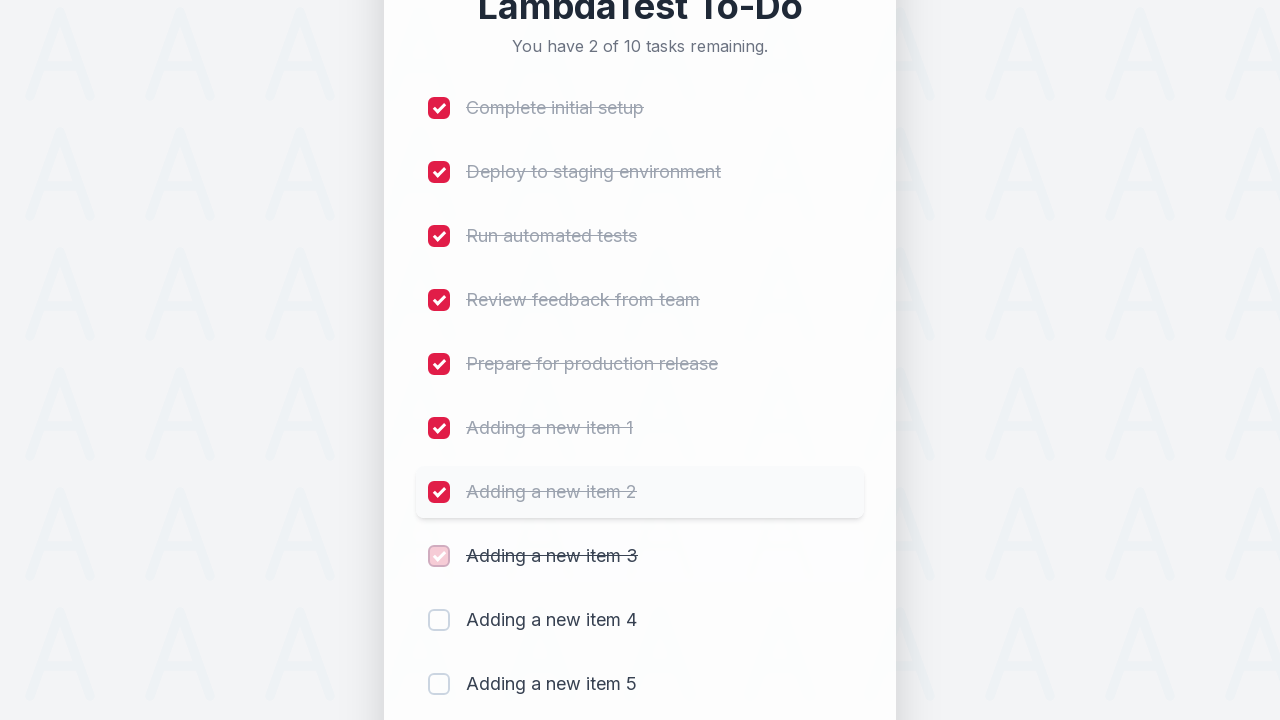

Waited 300ms for item 8 completion to register
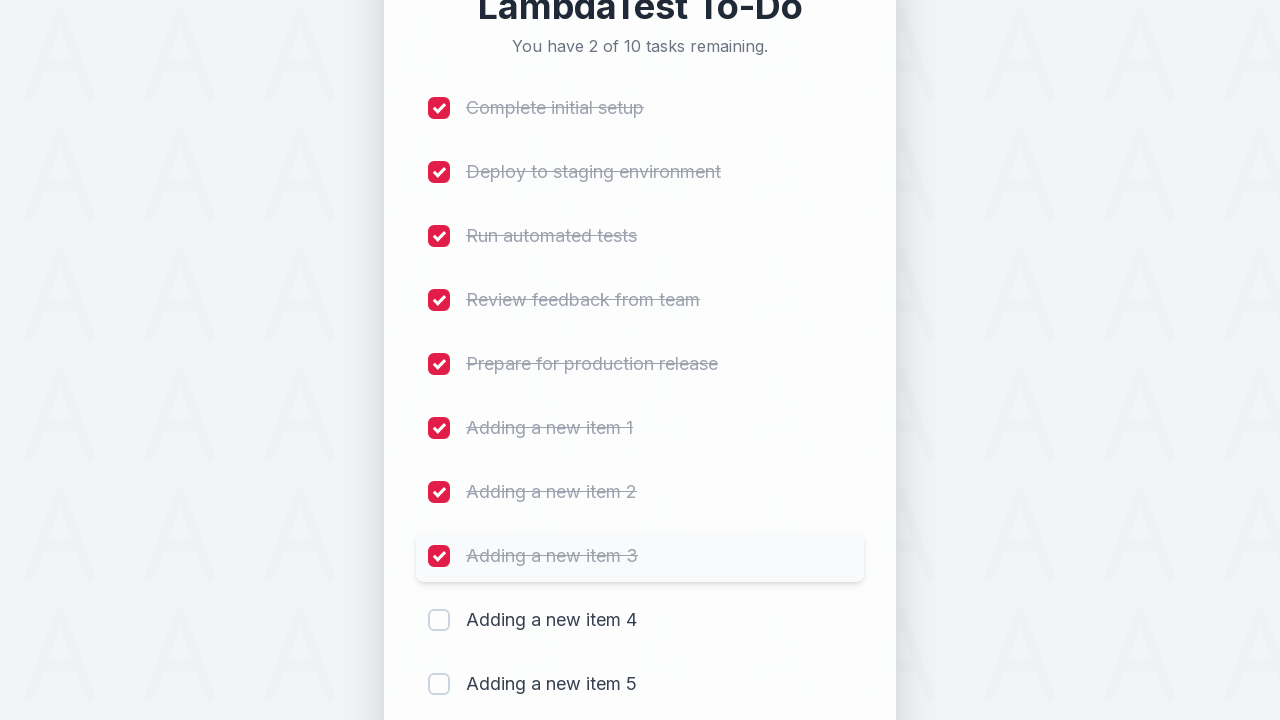

Clicked checkbox for item 9 to mark as completed at (439, 620) on (//input[@type='checkbox'])[9]
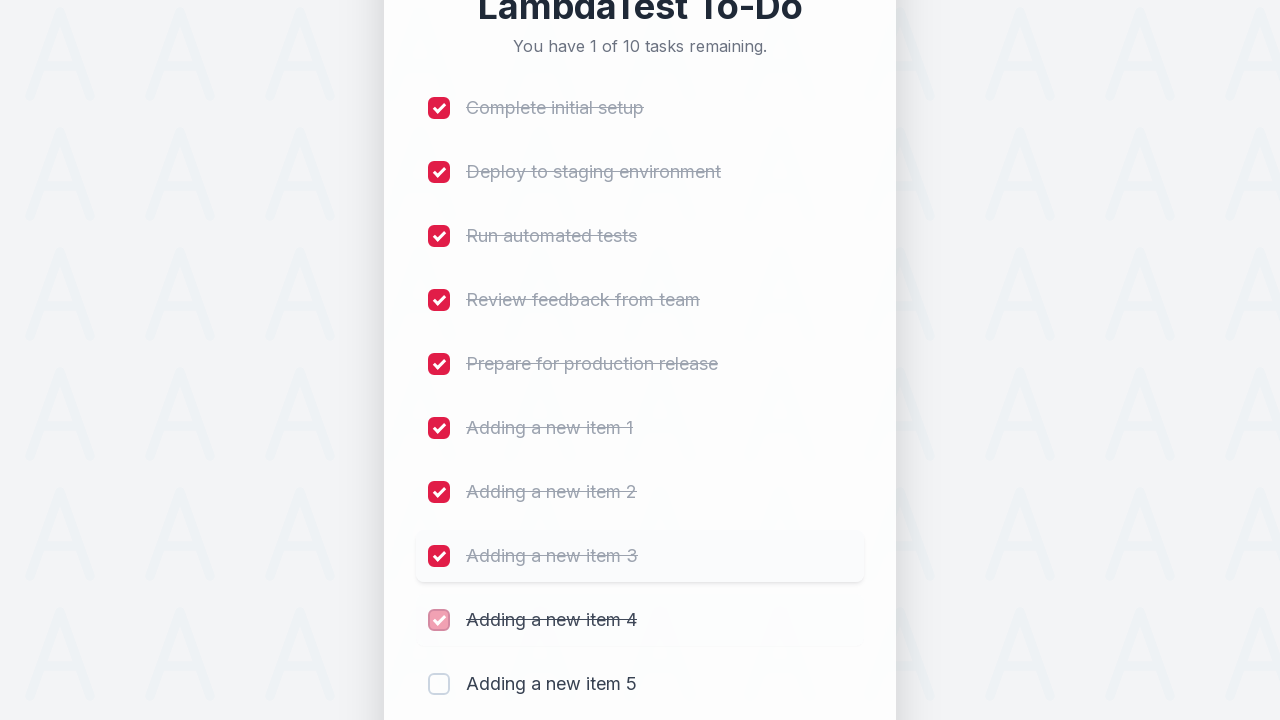

Waited 300ms for item 9 completion to register
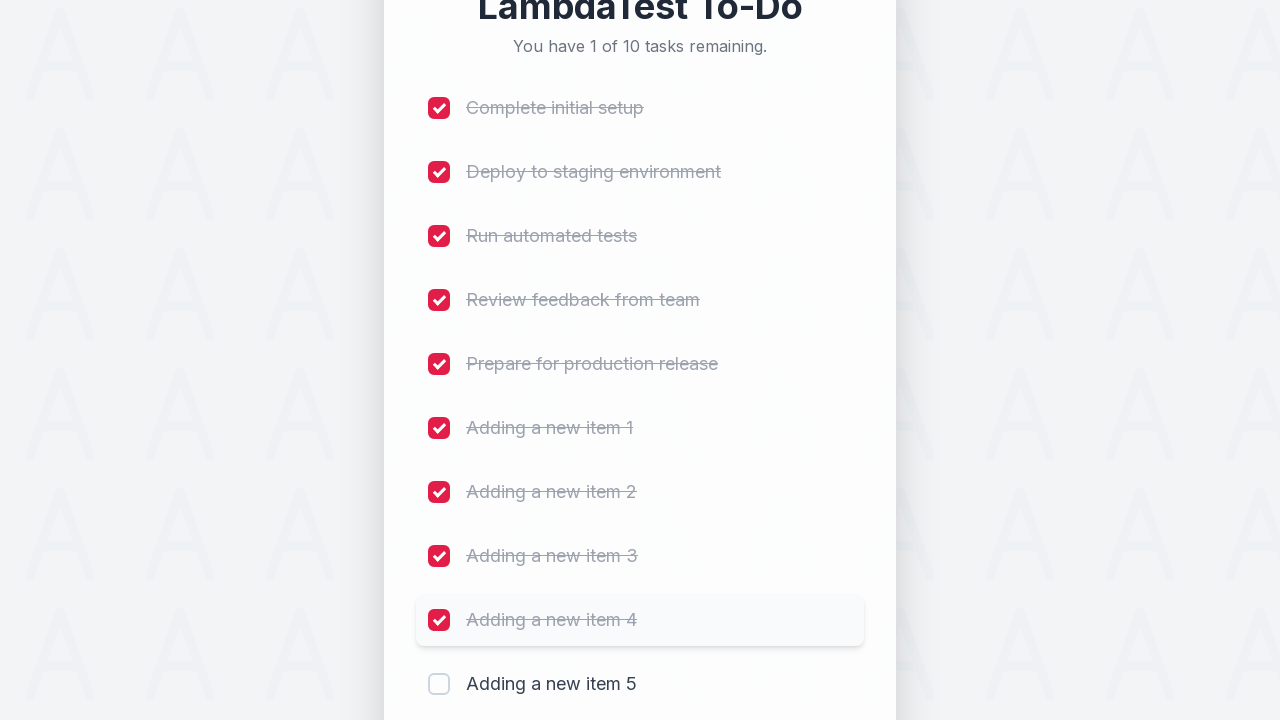

Clicked checkbox for item 10 to mark as completed at (439, 684) on (//input[@type='checkbox'])[10]
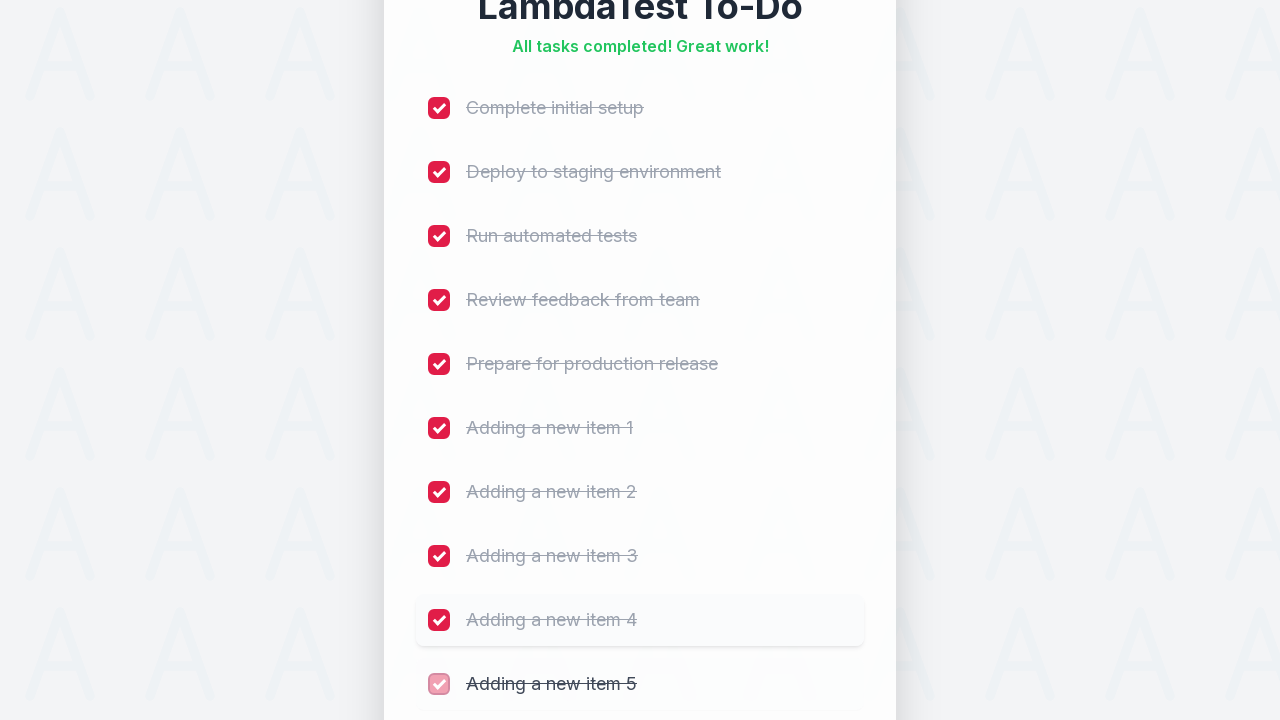

Waited 300ms for item 10 completion to register
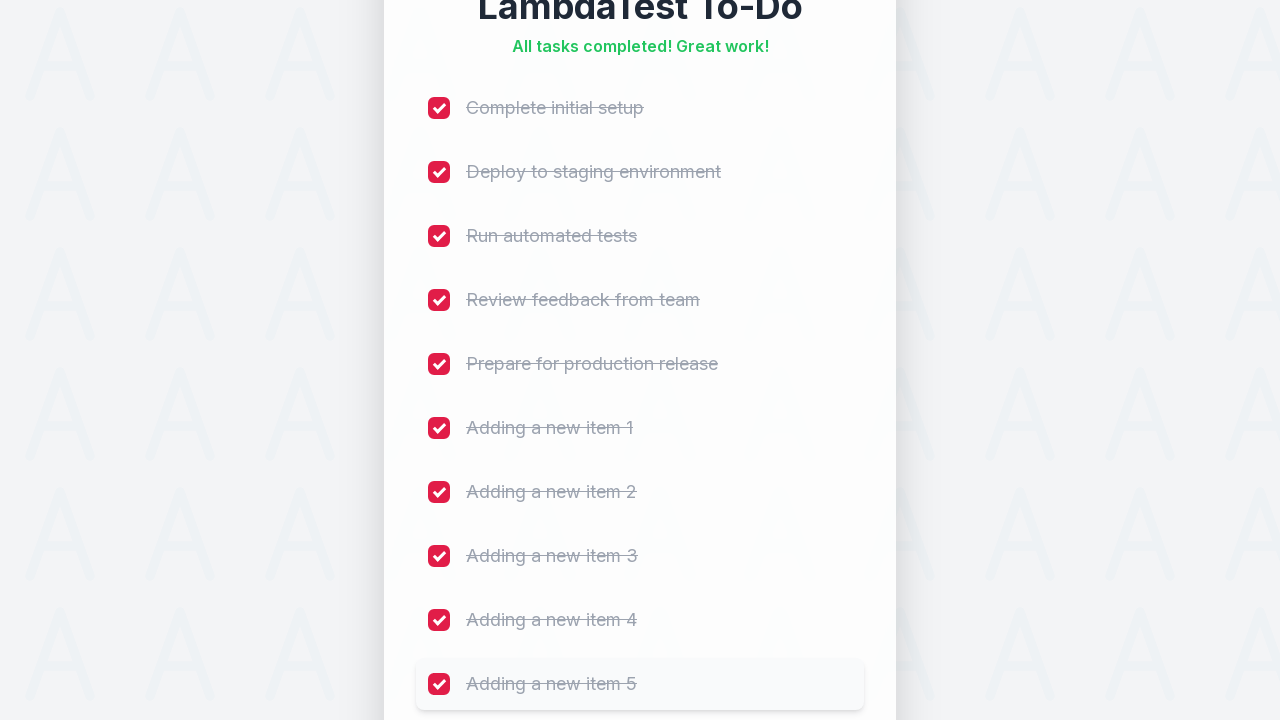

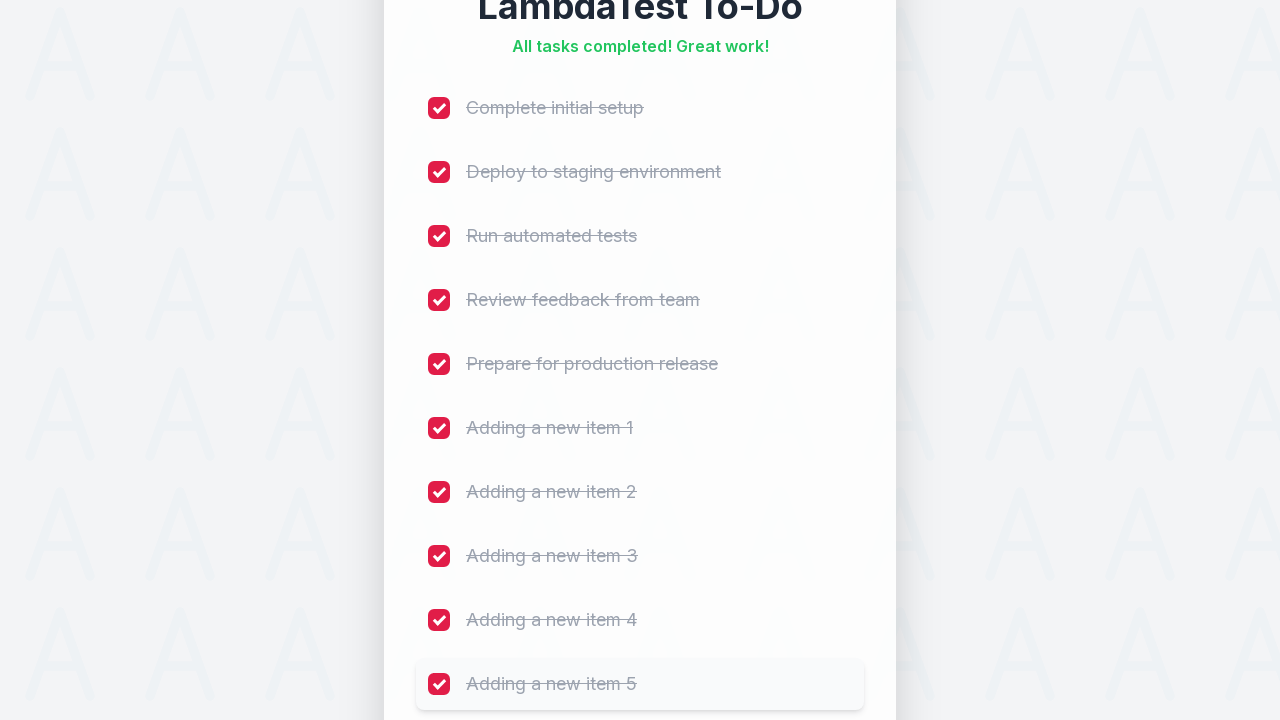